Tests a bootstrap date range picker by clicking on the start date field and navigating through months using the previous button to reach a target month (March 2022)

Starting URL: https://www.lambdatest.com/selenium-playground/bootstrap-date-picker-demo

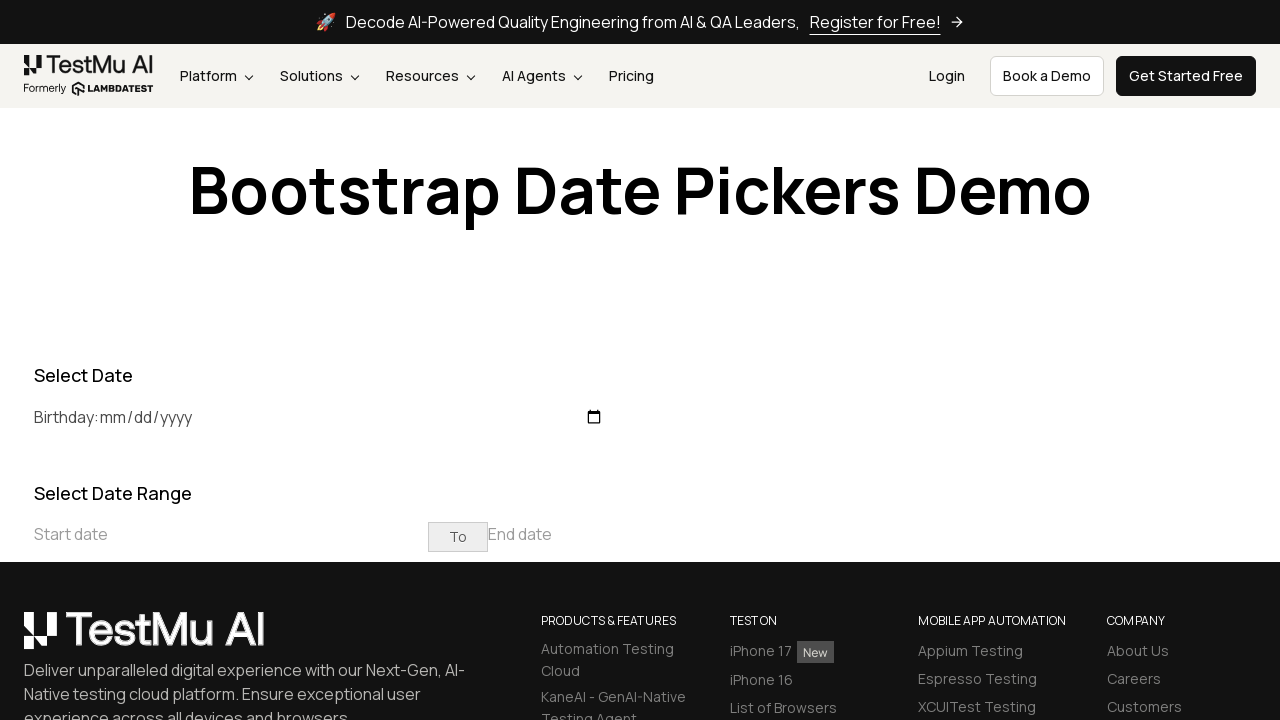

Clicked on start date input field to open date picker at (231, 534) on input[placeholder='Start date']
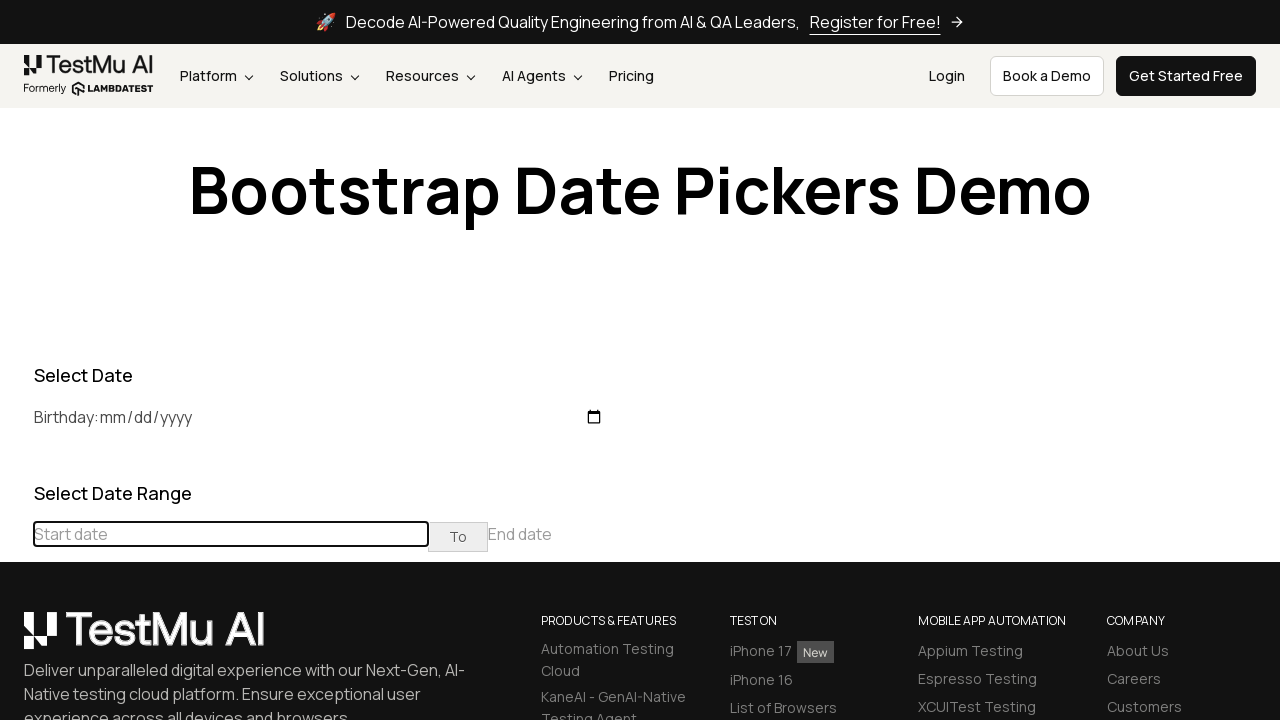

Defined locators for month/year display and previous button
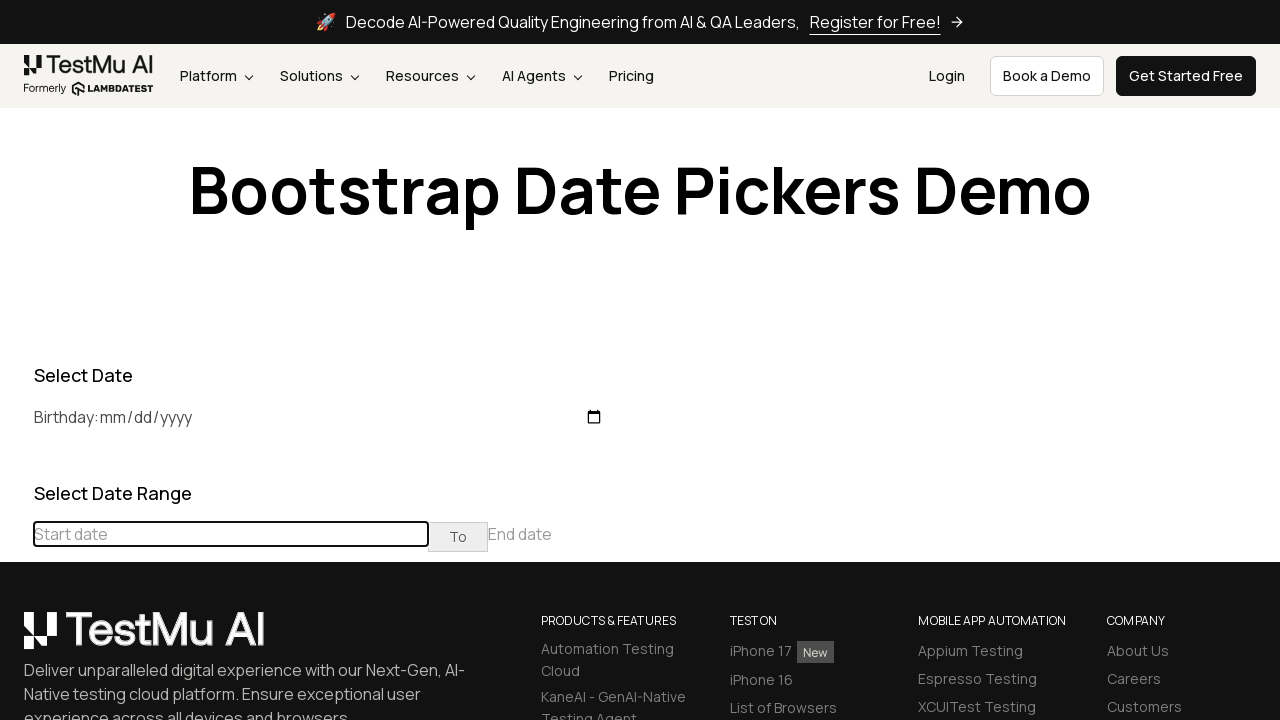

Clicked previous button to navigate backwards (iteration 1) at (16, 465) on div[class='datepicker-days'] th[class='prev']
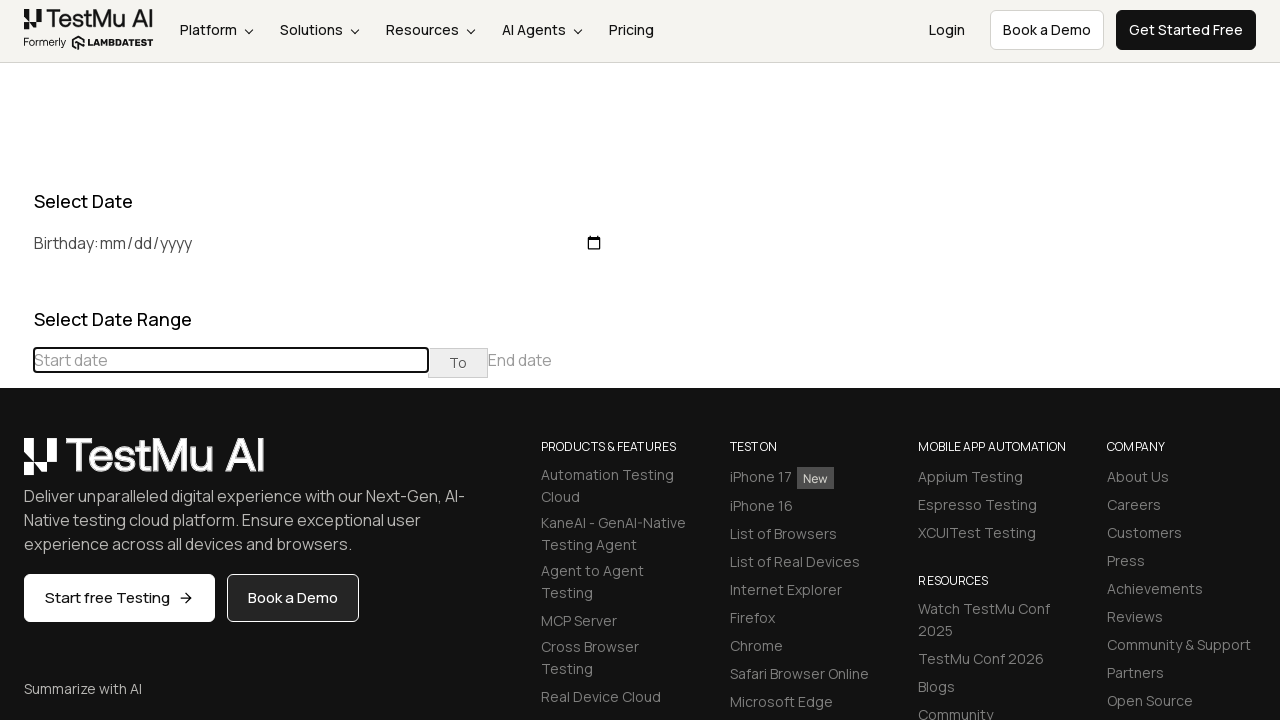

Clicked previous button to navigate backwards (iteration 2) at (16, 465) on div[class='datepicker-days'] th[class='prev']
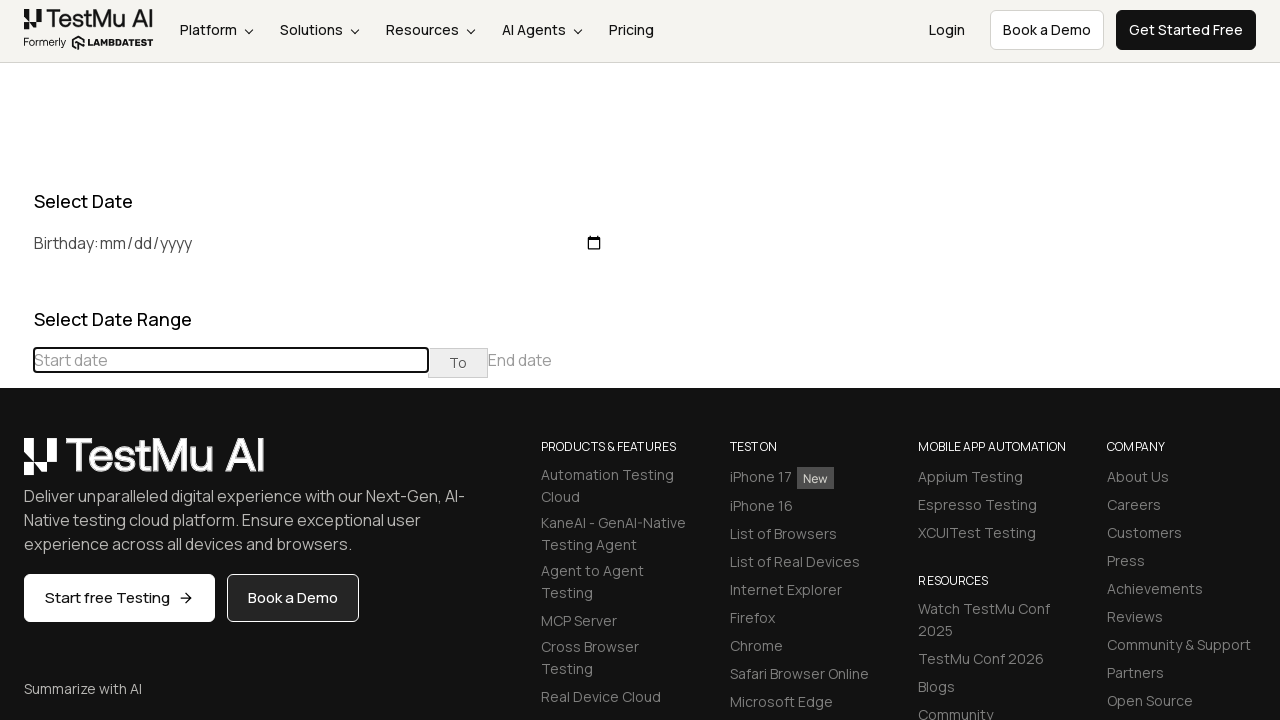

Clicked previous button to navigate backwards (iteration 3) at (16, 465) on div[class='datepicker-days'] th[class='prev']
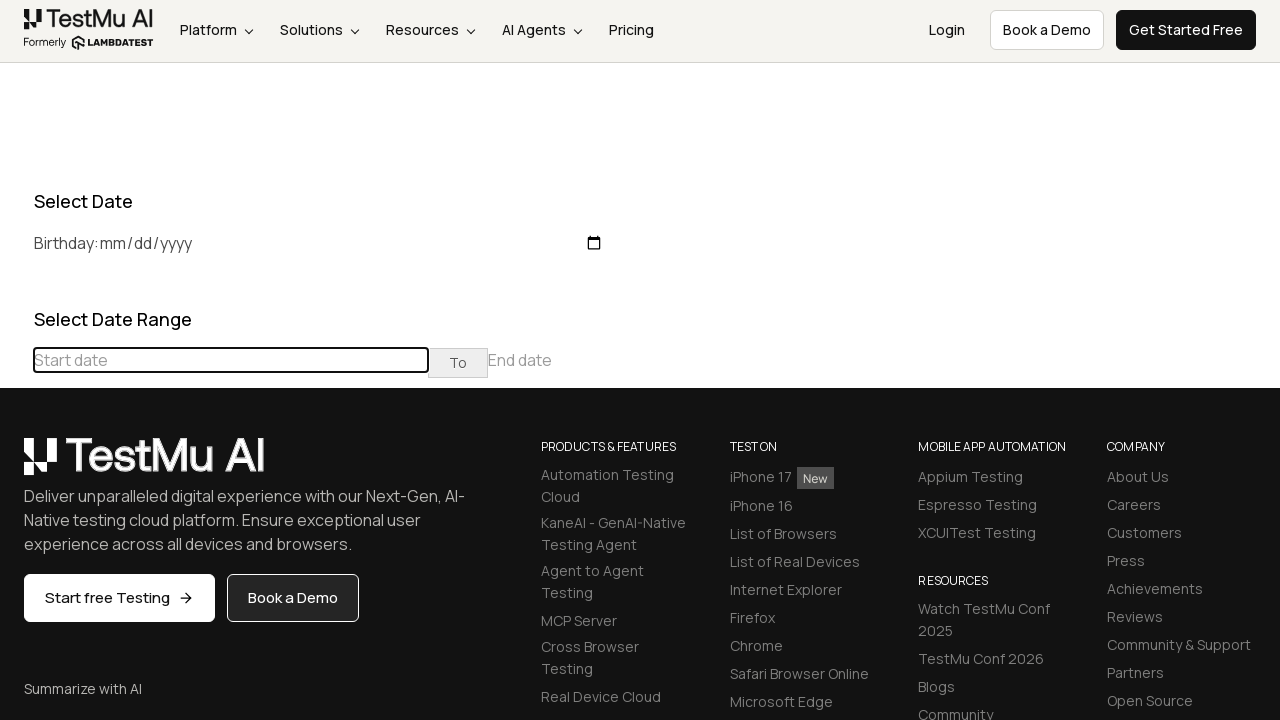

Clicked previous button to navigate backwards (iteration 4) at (16, 465) on div[class='datepicker-days'] th[class='prev']
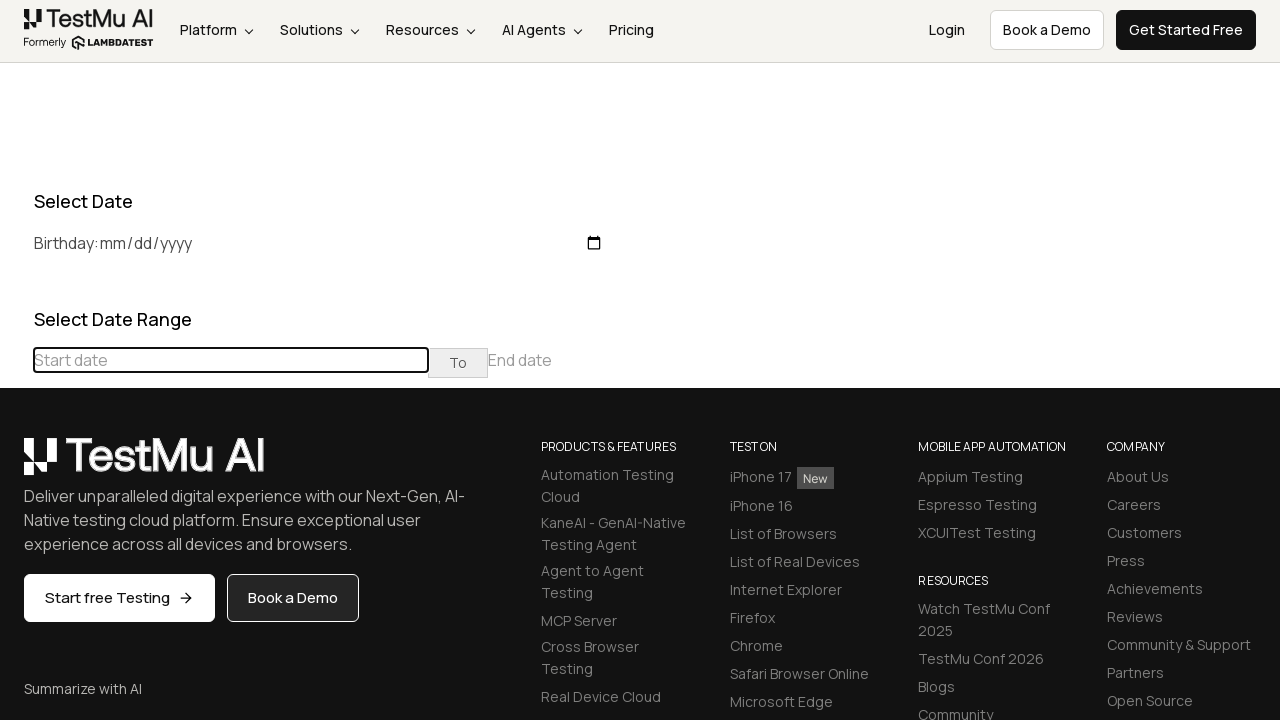

Clicked previous button to navigate backwards (iteration 5) at (16, 465) on div[class='datepicker-days'] th[class='prev']
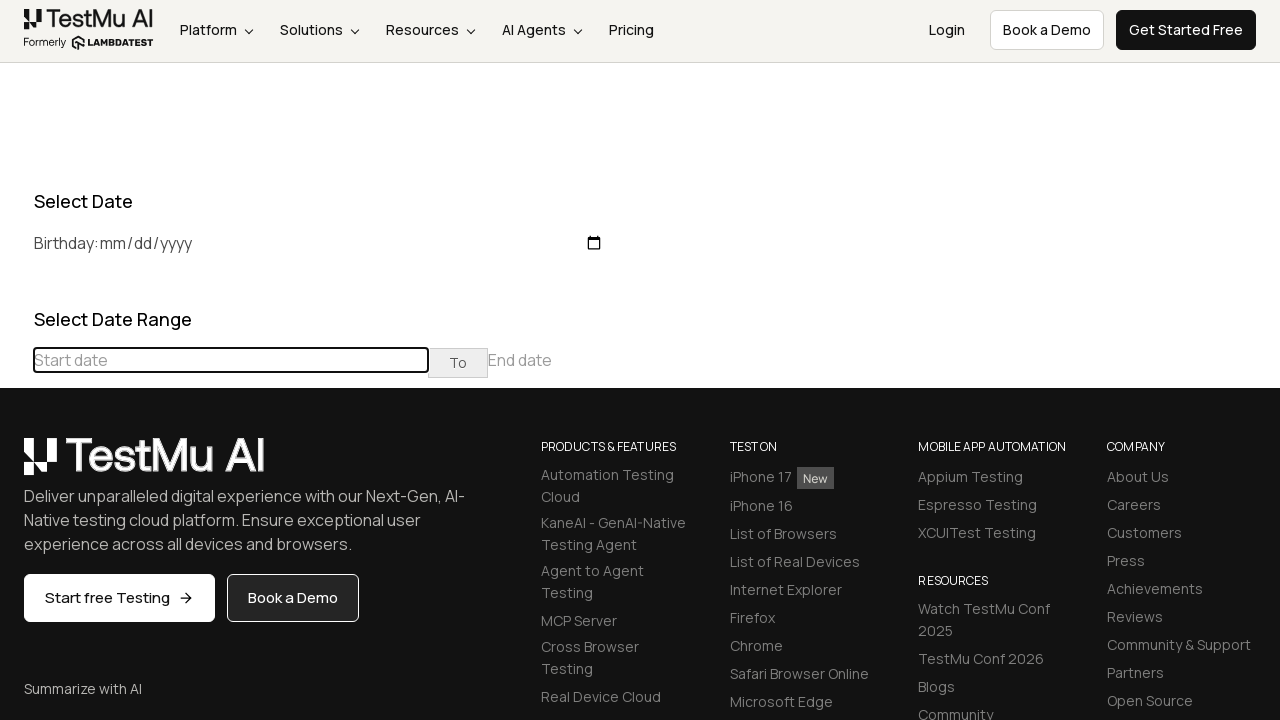

Clicked previous button to navigate backwards (iteration 6) at (16, 465) on div[class='datepicker-days'] th[class='prev']
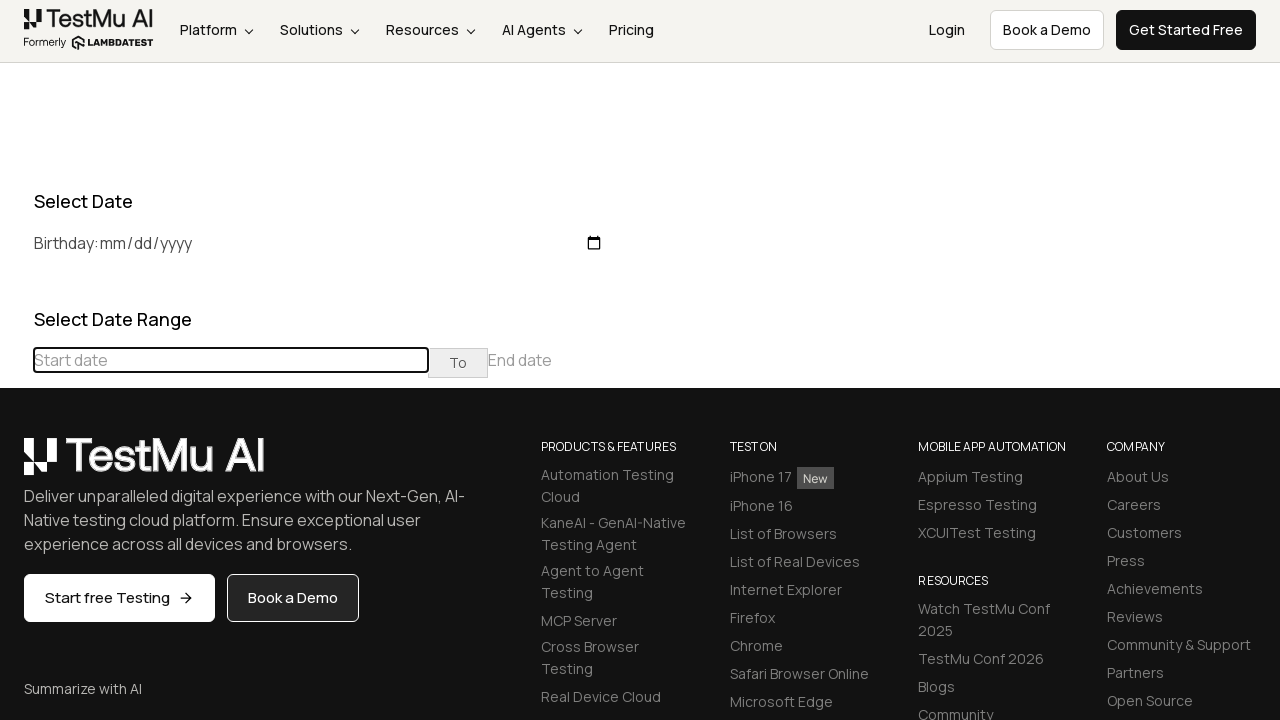

Clicked previous button to navigate backwards (iteration 7) at (16, 465) on div[class='datepicker-days'] th[class='prev']
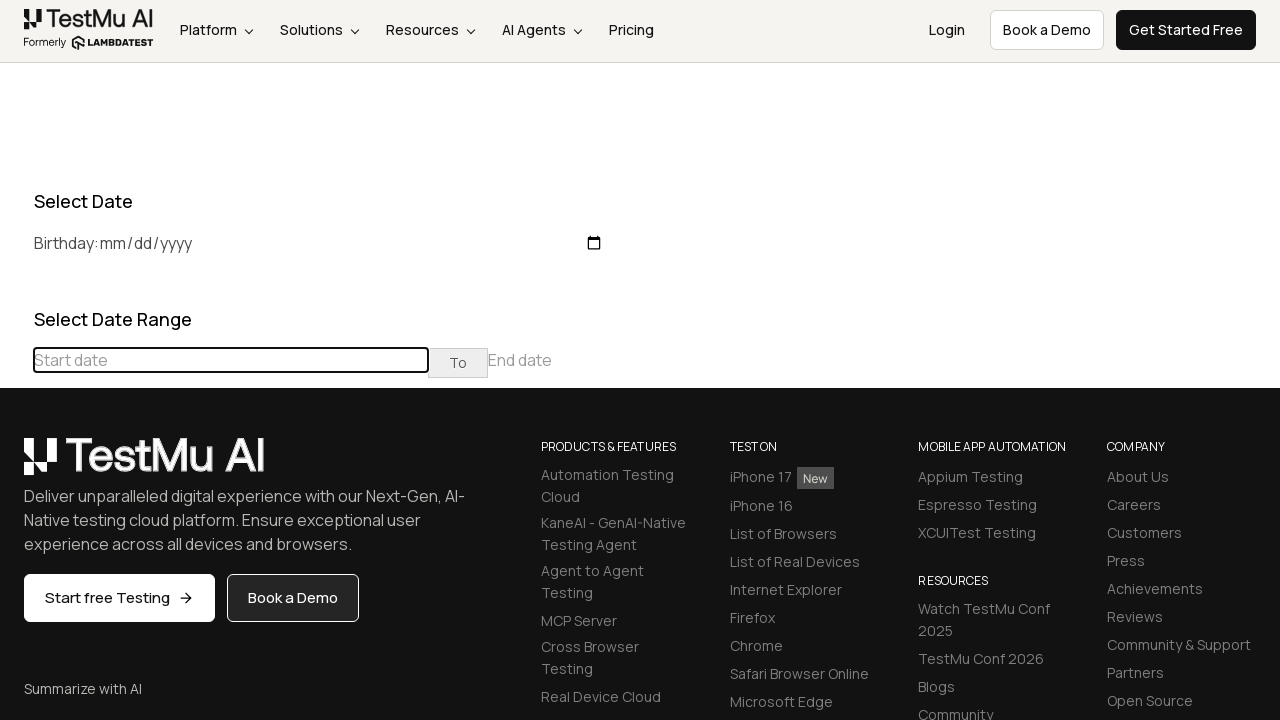

Clicked previous button to navigate backwards (iteration 8) at (16, 465) on div[class='datepicker-days'] th[class='prev']
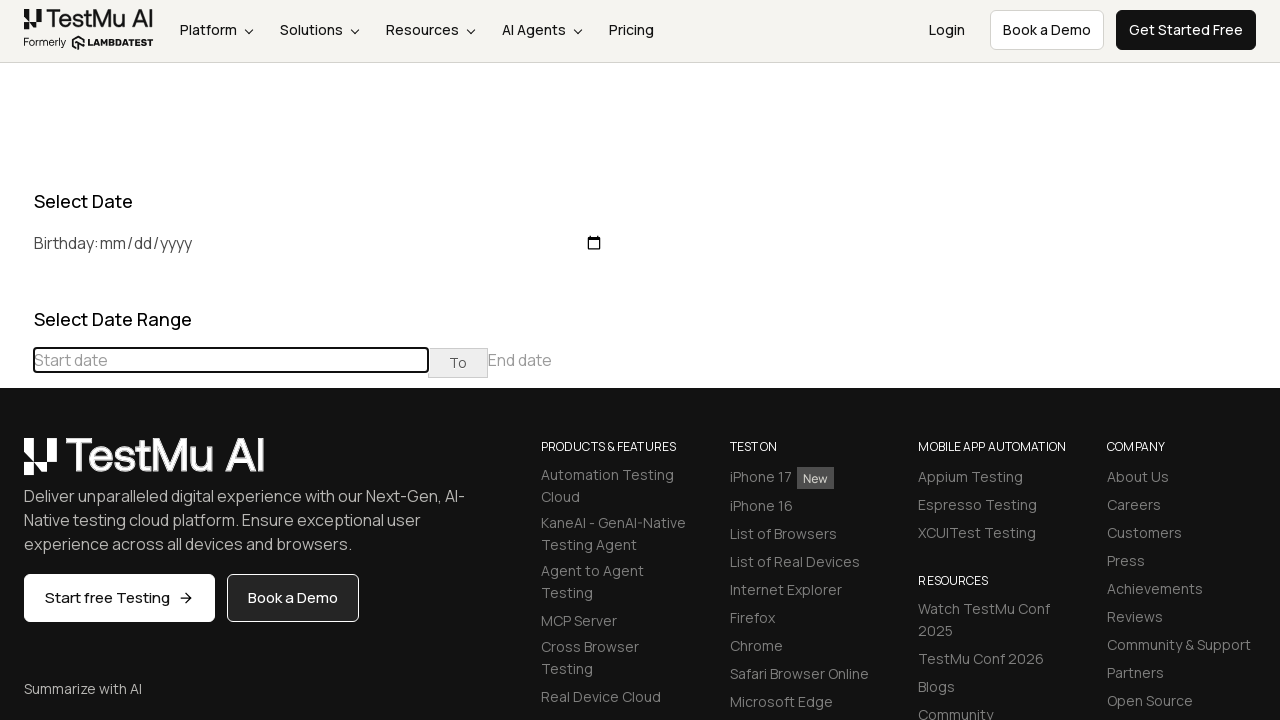

Clicked previous button to navigate backwards (iteration 9) at (16, 465) on div[class='datepicker-days'] th[class='prev']
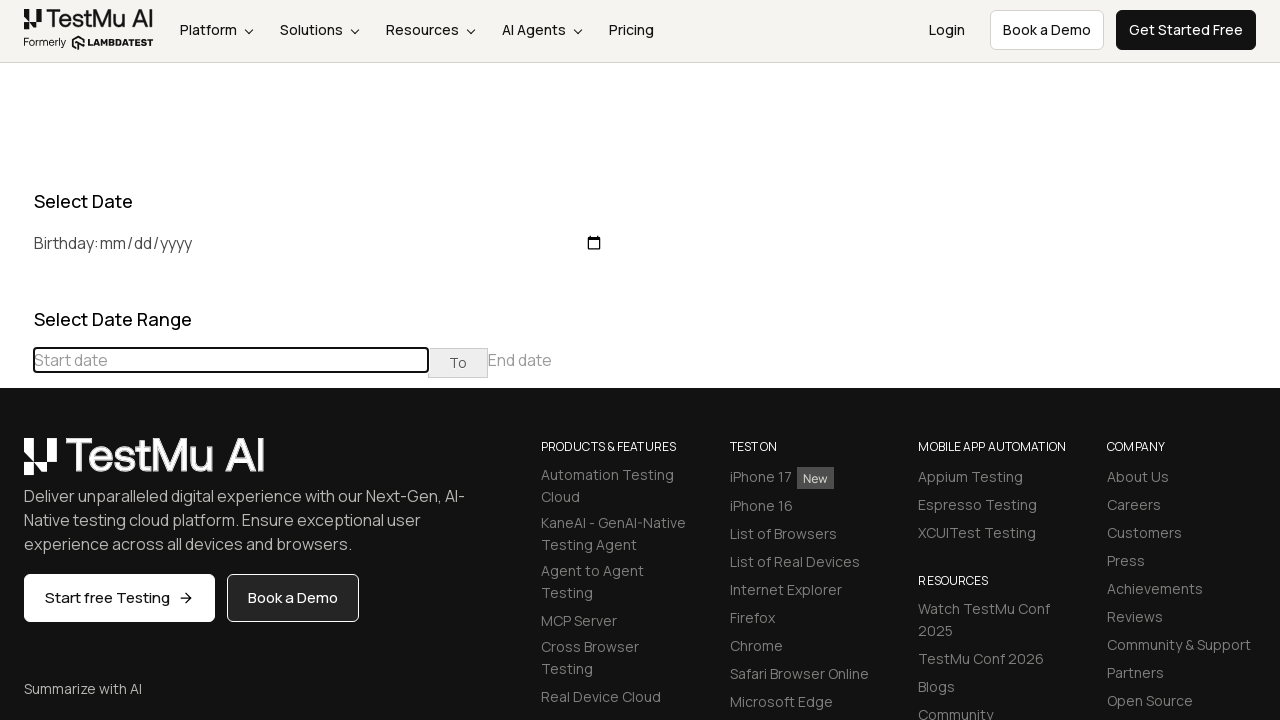

Clicked previous button to navigate backwards (iteration 10) at (16, 465) on div[class='datepicker-days'] th[class='prev']
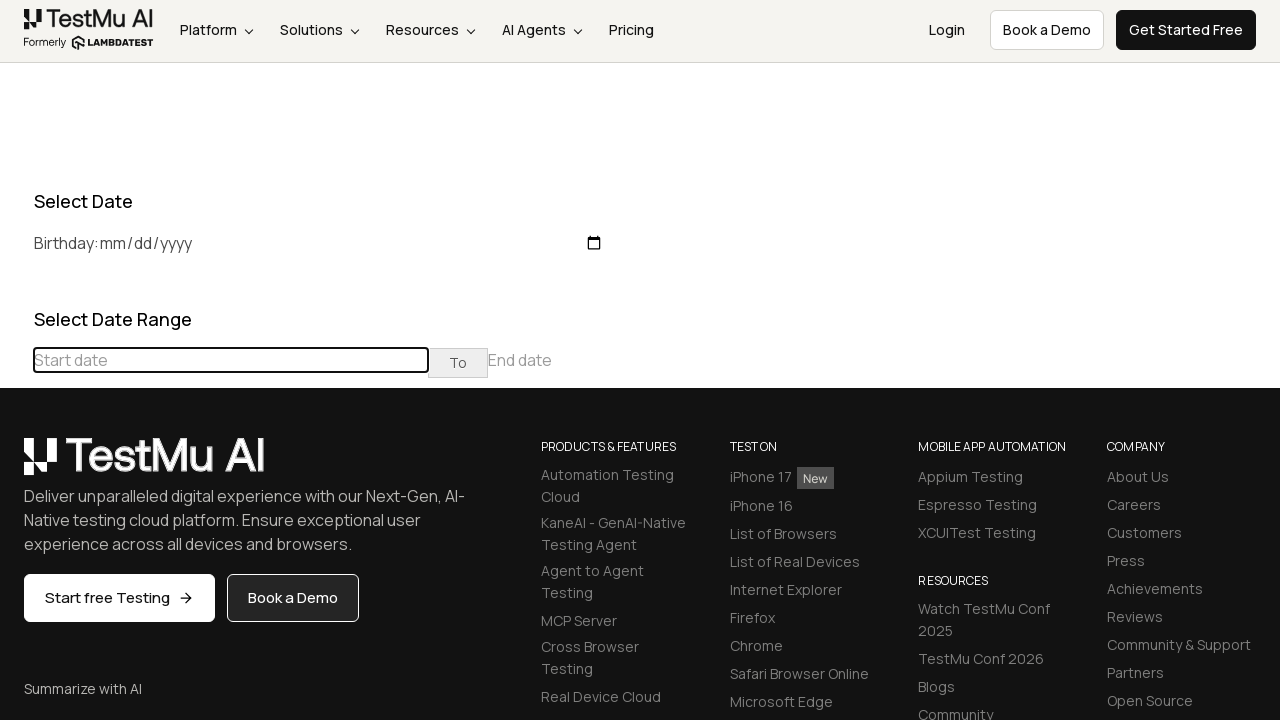

Clicked previous button to navigate backwards (iteration 11) at (16, 465) on div[class='datepicker-days'] th[class='prev']
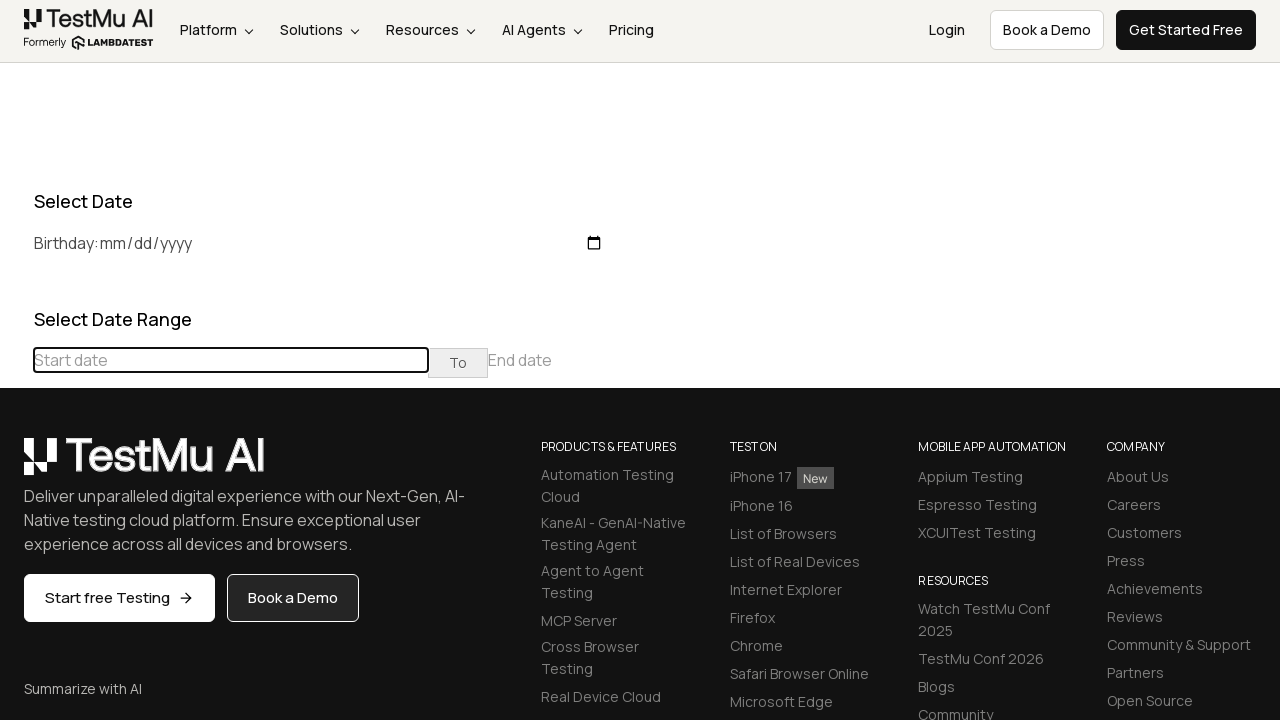

Clicked previous button to navigate backwards (iteration 12) at (16, 465) on div[class='datepicker-days'] th[class='prev']
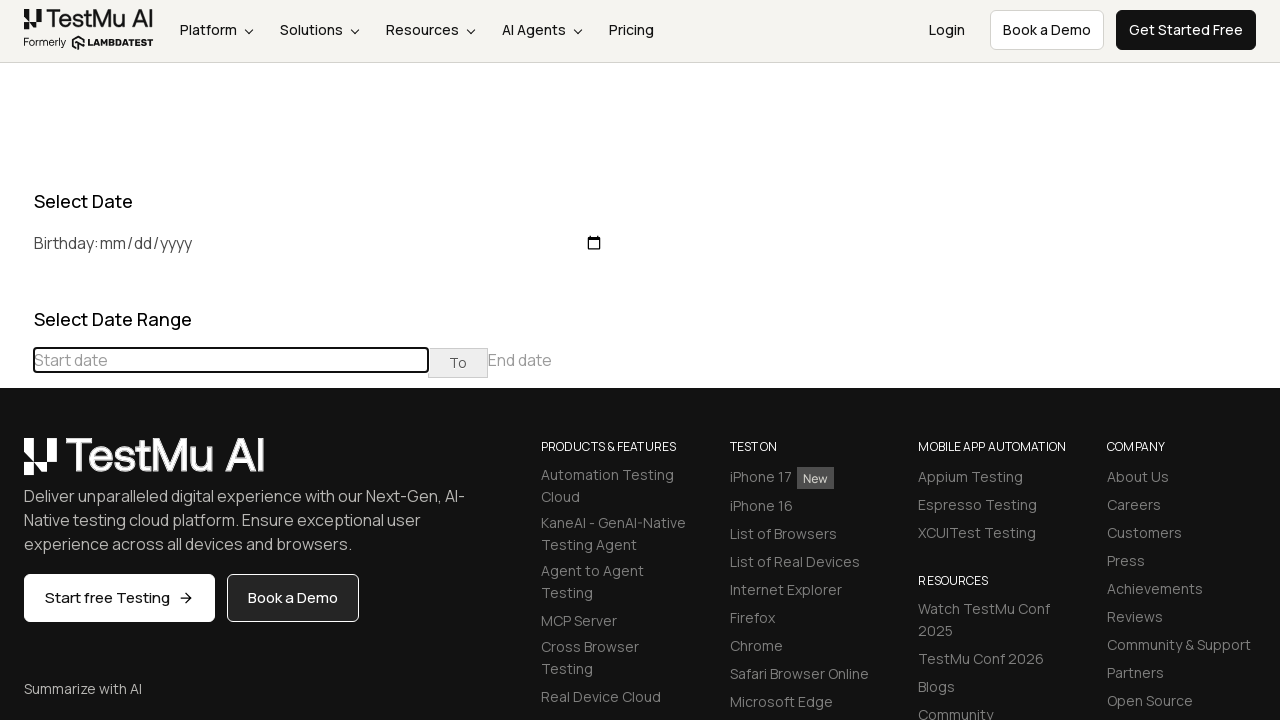

Clicked previous button to navigate backwards (iteration 13) at (16, 465) on div[class='datepicker-days'] th[class='prev']
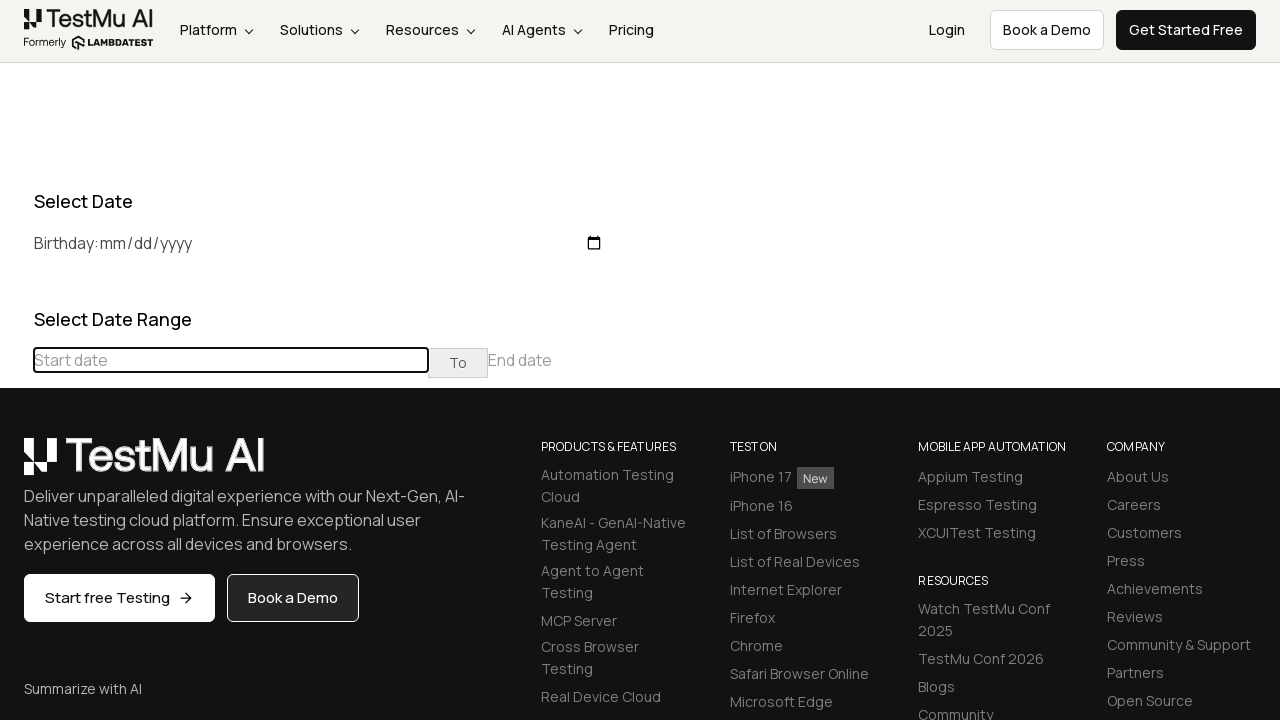

Clicked previous button to navigate backwards (iteration 14) at (16, 465) on div[class='datepicker-days'] th[class='prev']
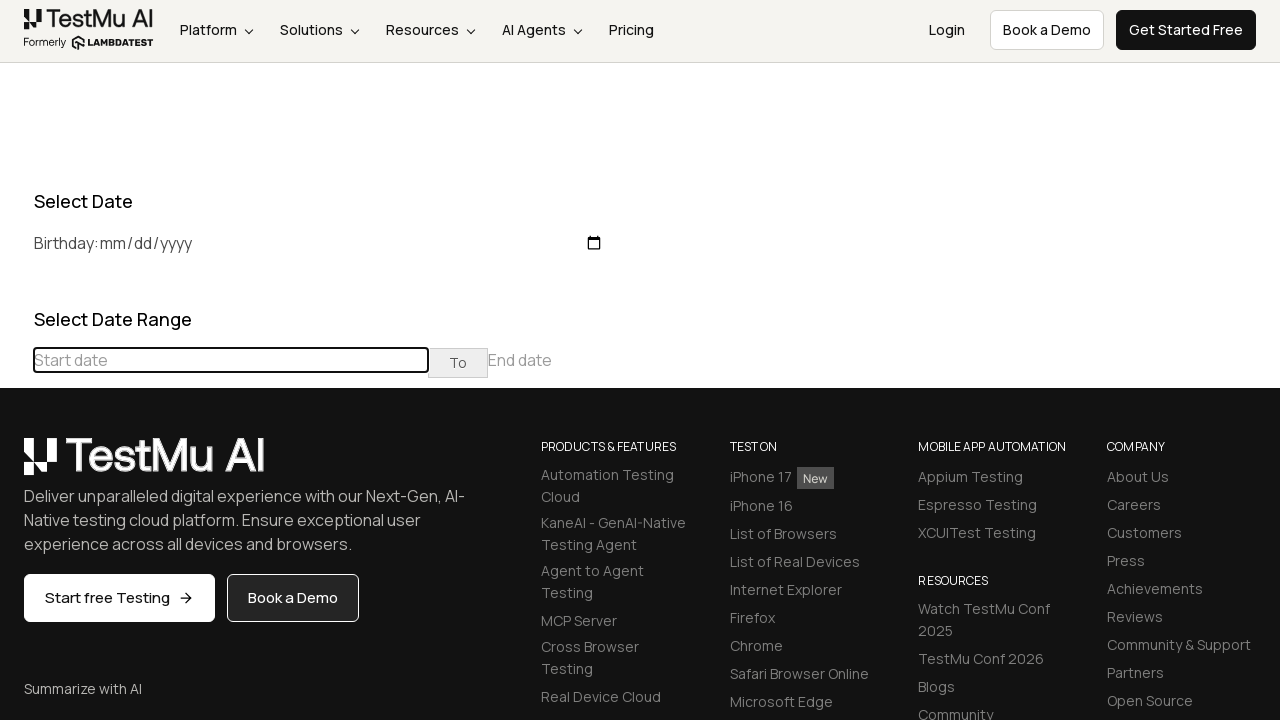

Clicked previous button to navigate backwards (iteration 15) at (16, 465) on div[class='datepicker-days'] th[class='prev']
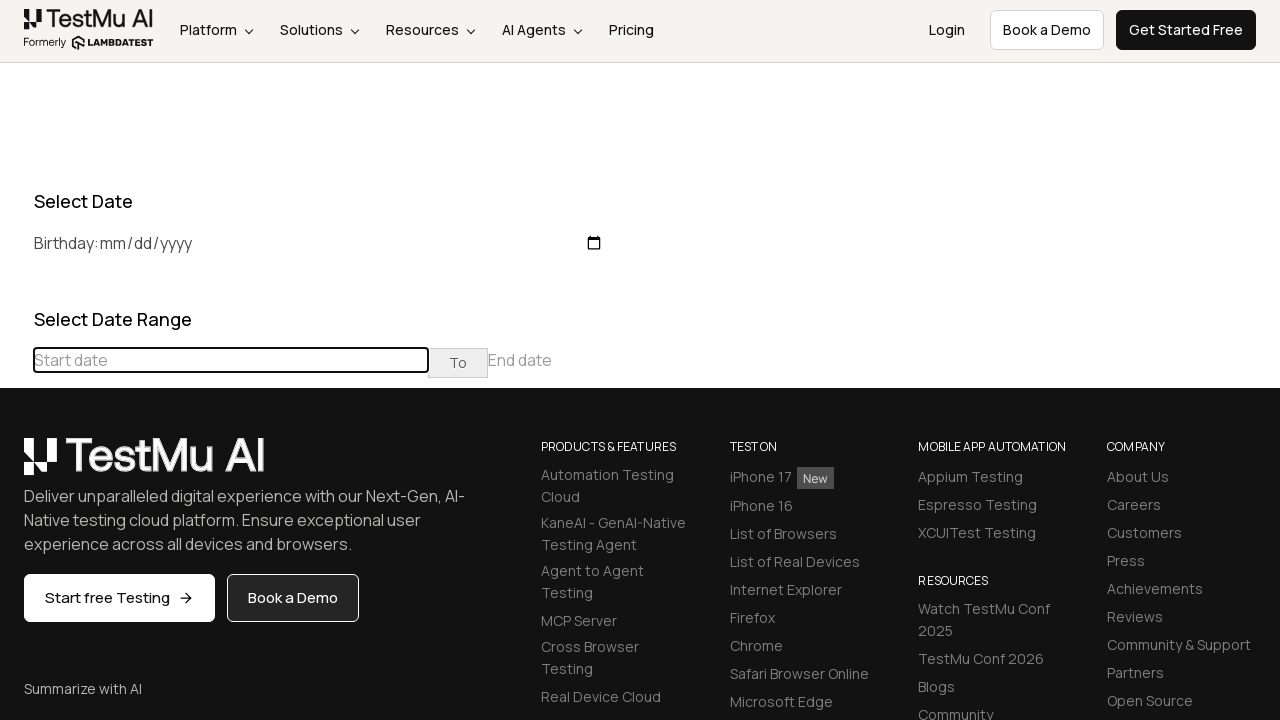

Clicked previous button to navigate backwards (iteration 16) at (16, 465) on div[class='datepicker-days'] th[class='prev']
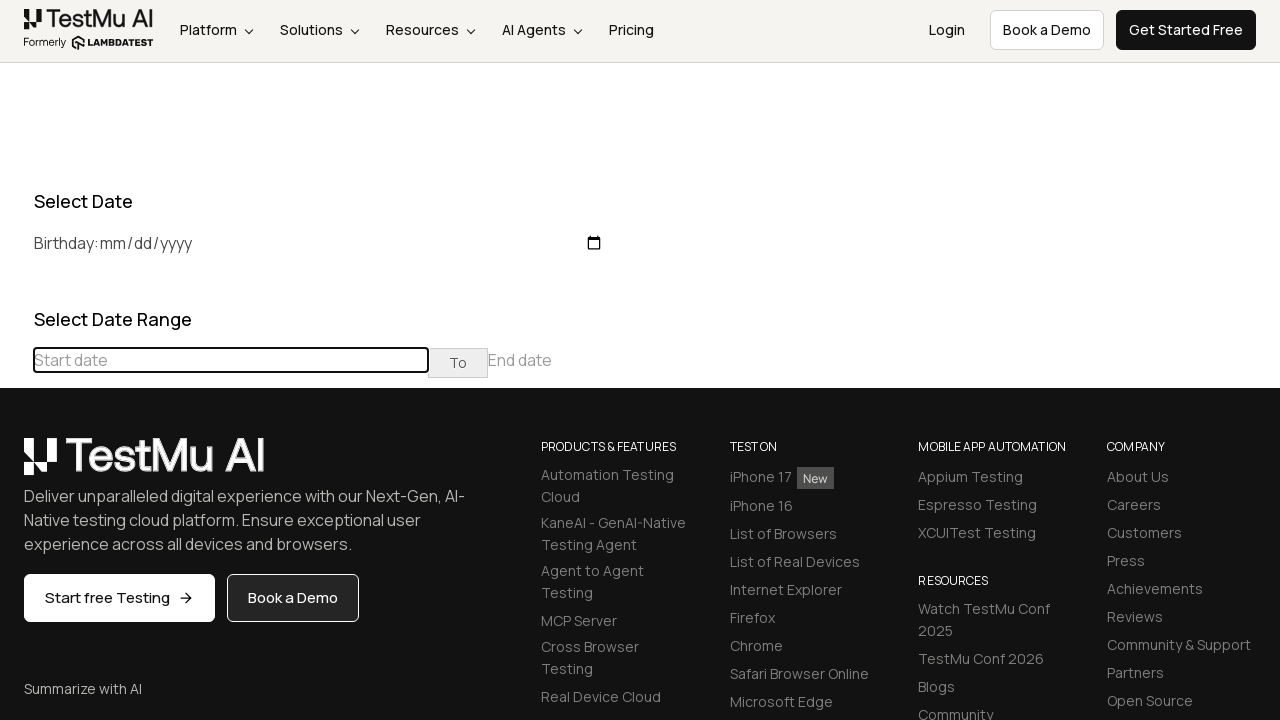

Clicked previous button to navigate backwards (iteration 17) at (16, 465) on div[class='datepicker-days'] th[class='prev']
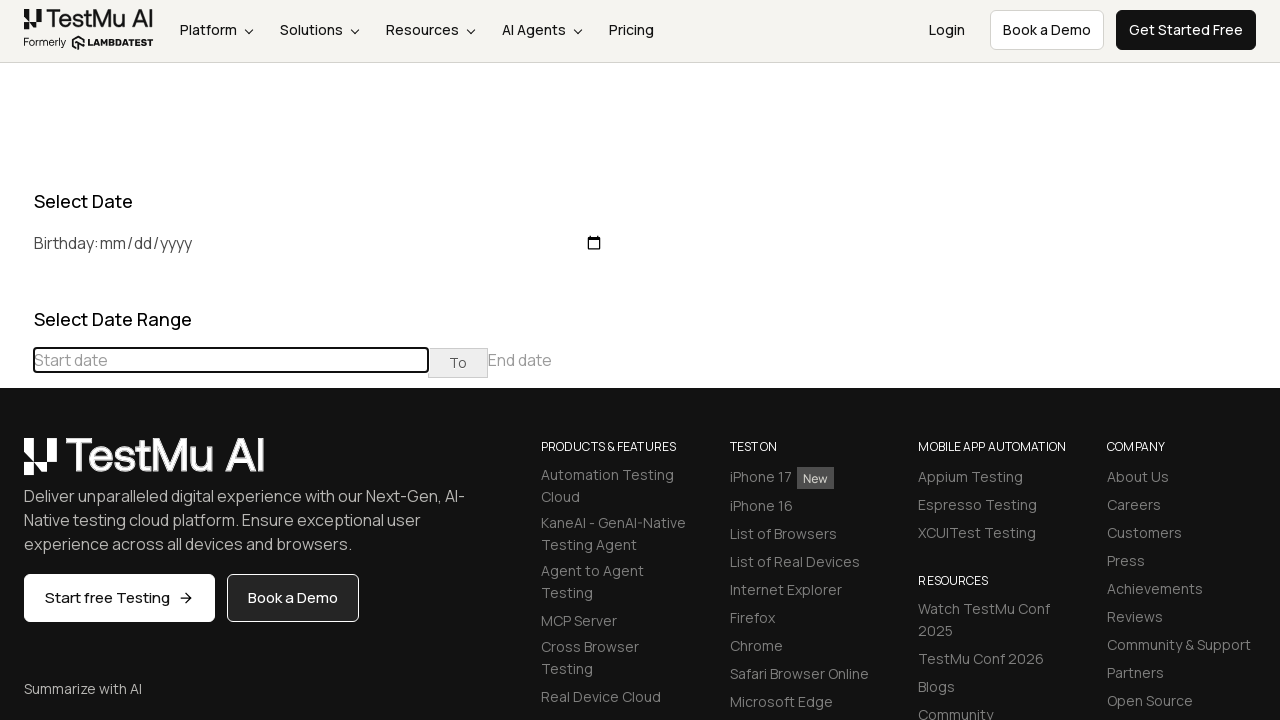

Clicked previous button to navigate backwards (iteration 18) at (16, 465) on div[class='datepicker-days'] th[class='prev']
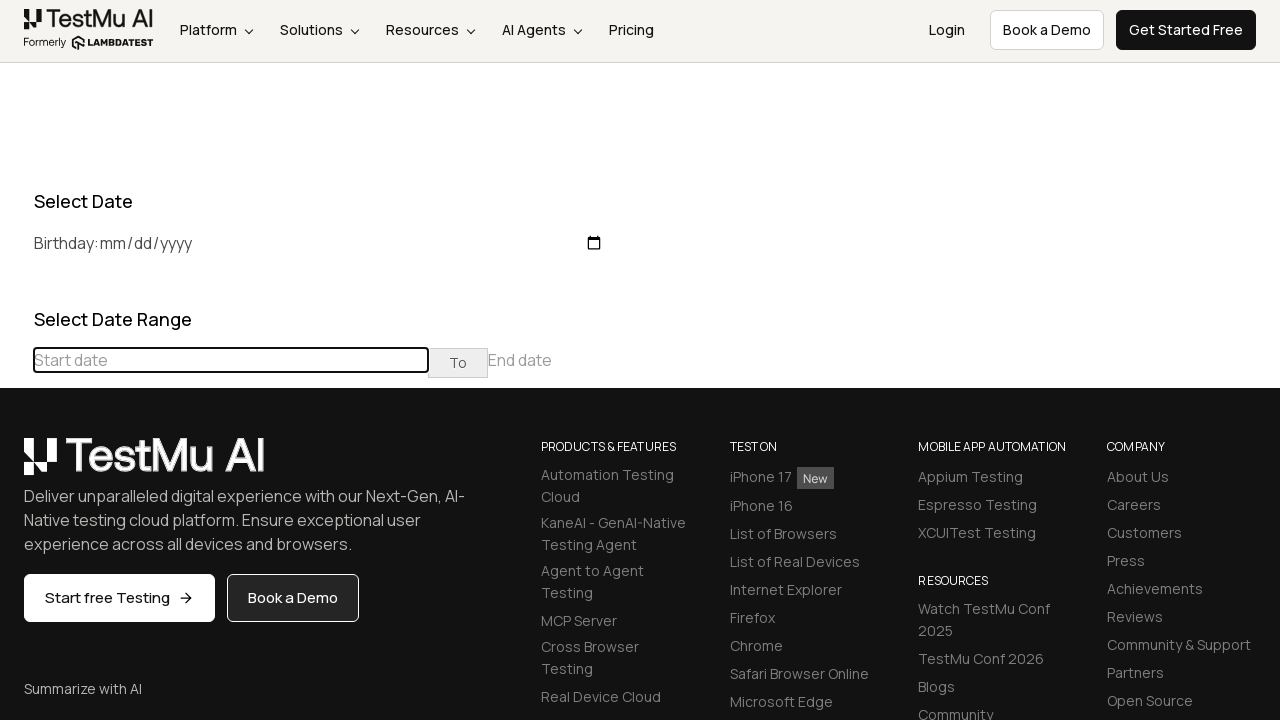

Clicked previous button to navigate backwards (iteration 19) at (16, 465) on div[class='datepicker-days'] th[class='prev']
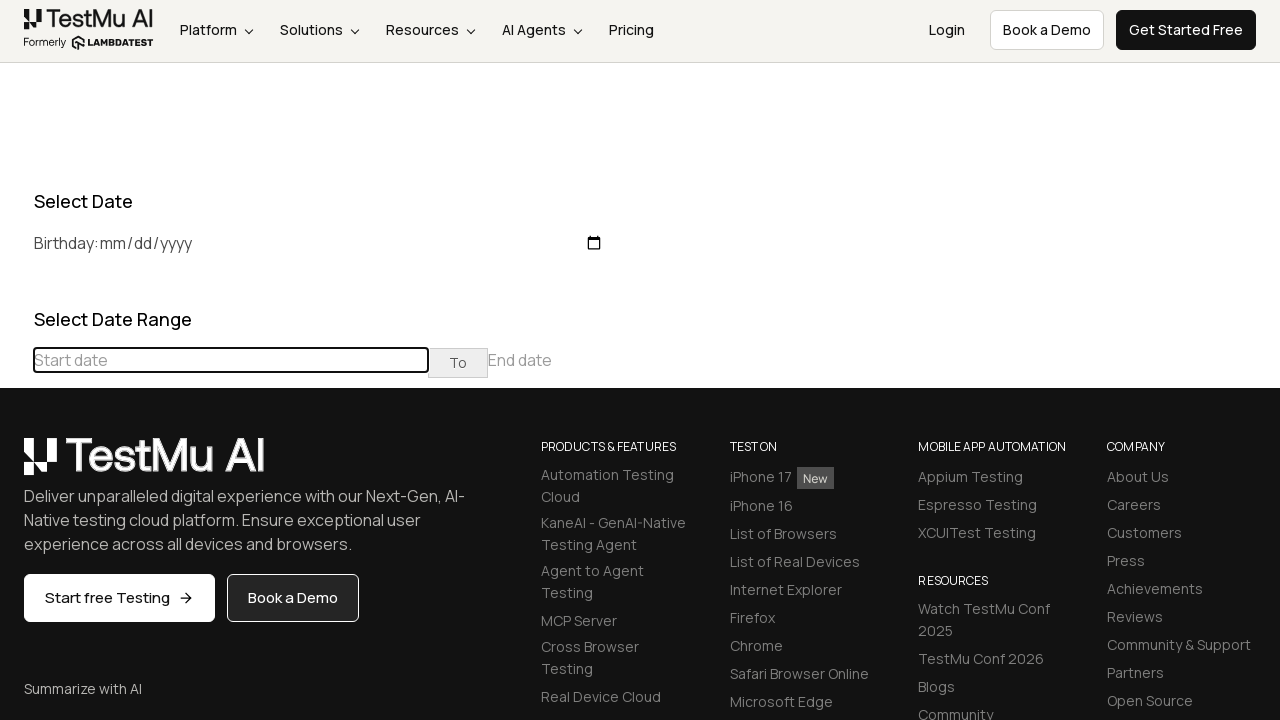

Clicked previous button to navigate backwards (iteration 20) at (16, 465) on div[class='datepicker-days'] th[class='prev']
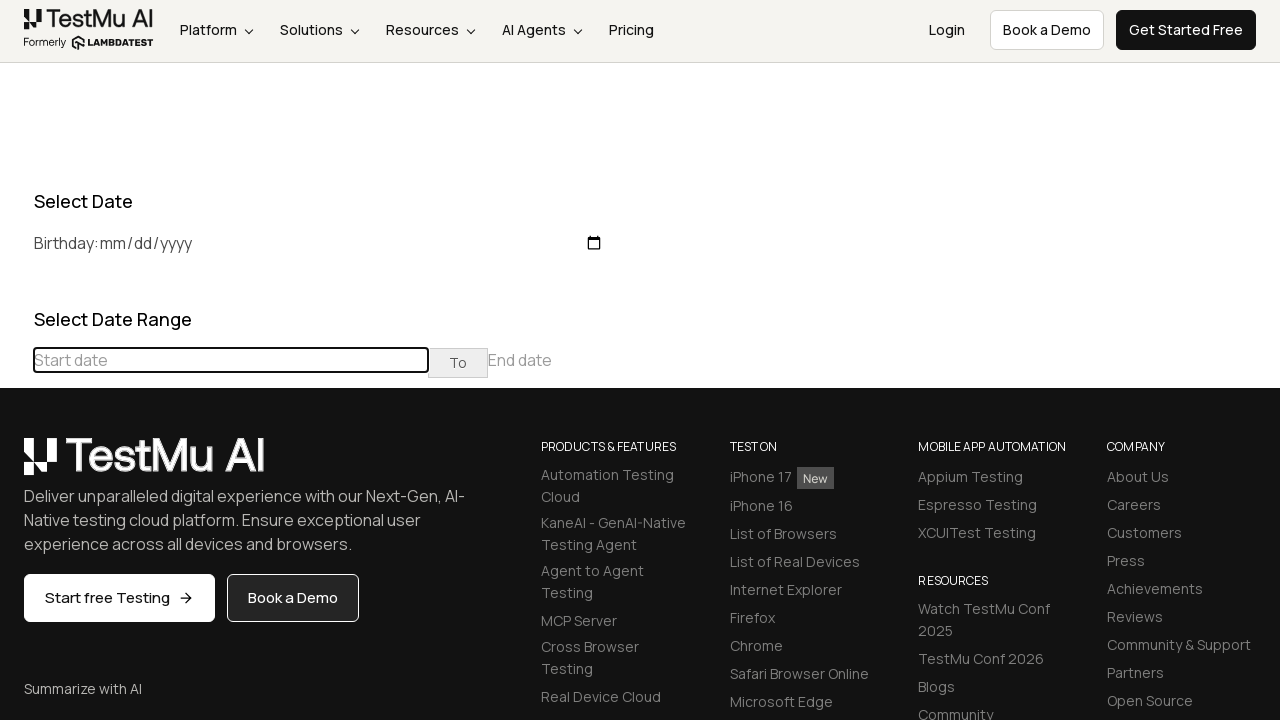

Clicked previous button to navigate backwards (iteration 21) at (16, 465) on div[class='datepicker-days'] th[class='prev']
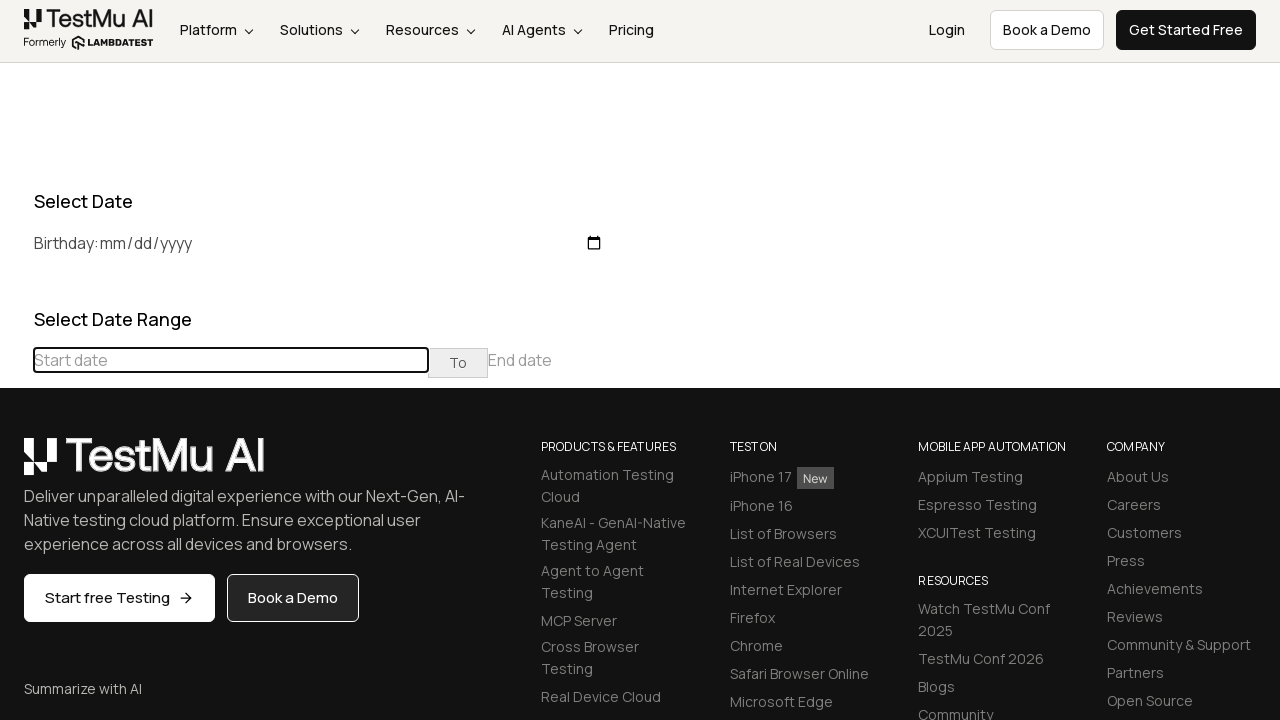

Clicked previous button to navigate backwards (iteration 22) at (16, 465) on div[class='datepicker-days'] th[class='prev']
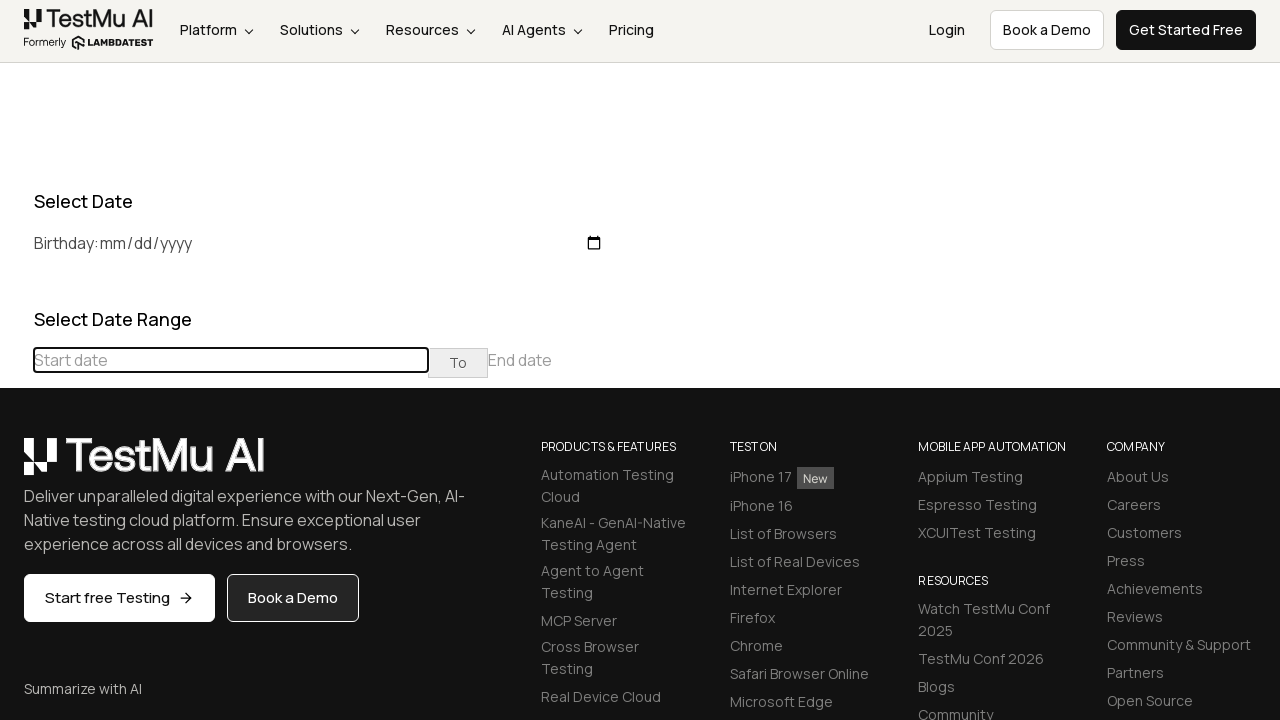

Clicked previous button to navigate backwards (iteration 23) at (16, 465) on div[class='datepicker-days'] th[class='prev']
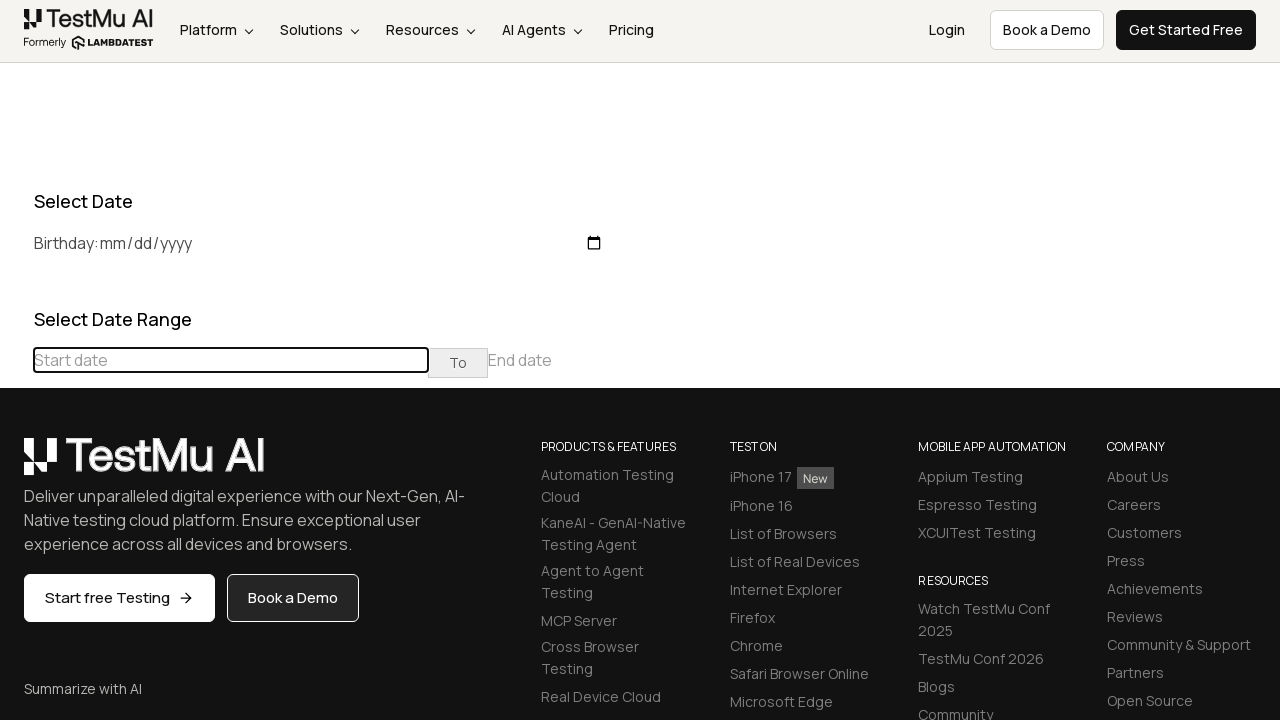

Clicked previous button to navigate backwards (iteration 24) at (16, 465) on div[class='datepicker-days'] th[class='prev']
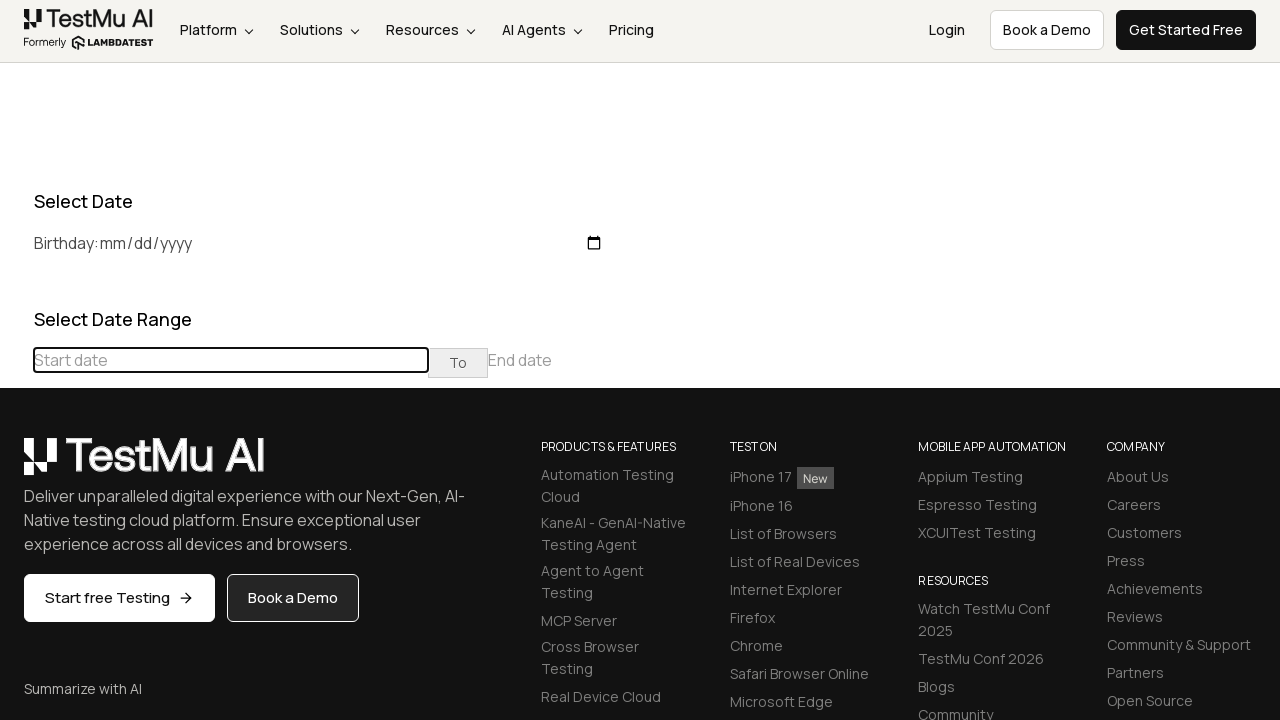

Clicked previous button to navigate backwards (iteration 25) at (16, 465) on div[class='datepicker-days'] th[class='prev']
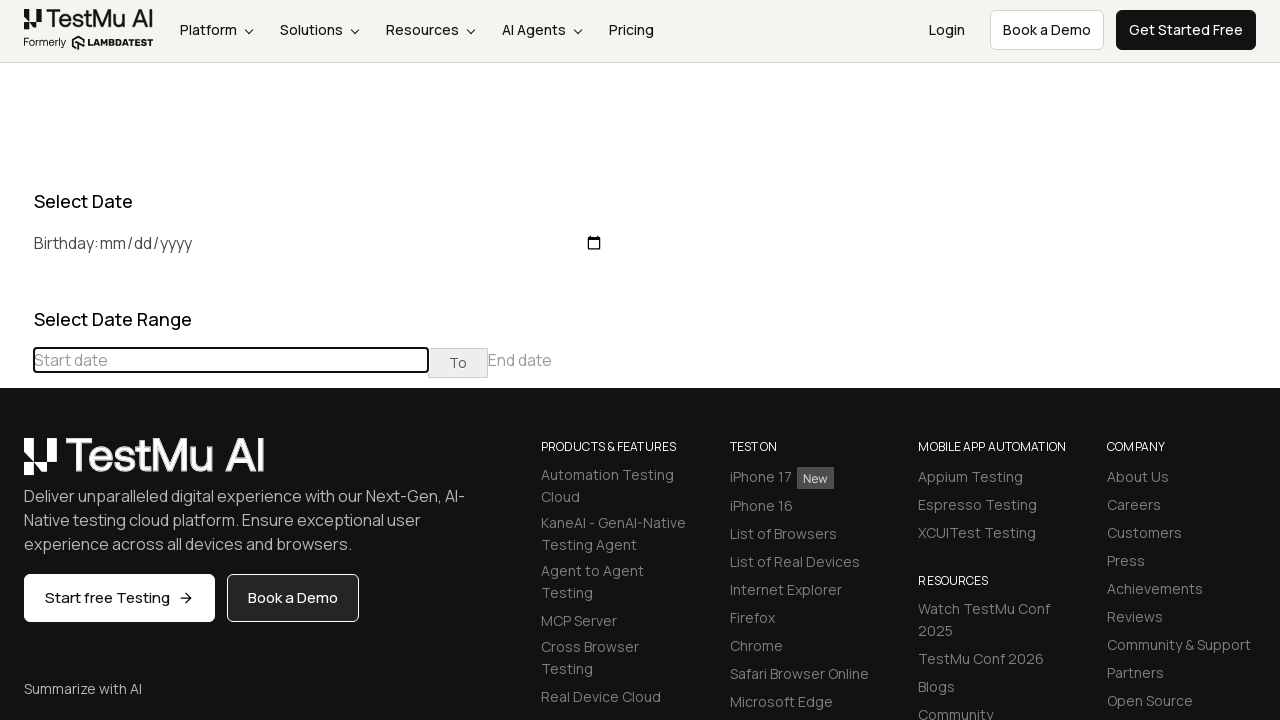

Clicked previous button to navigate backwards (iteration 26) at (16, 465) on div[class='datepicker-days'] th[class='prev']
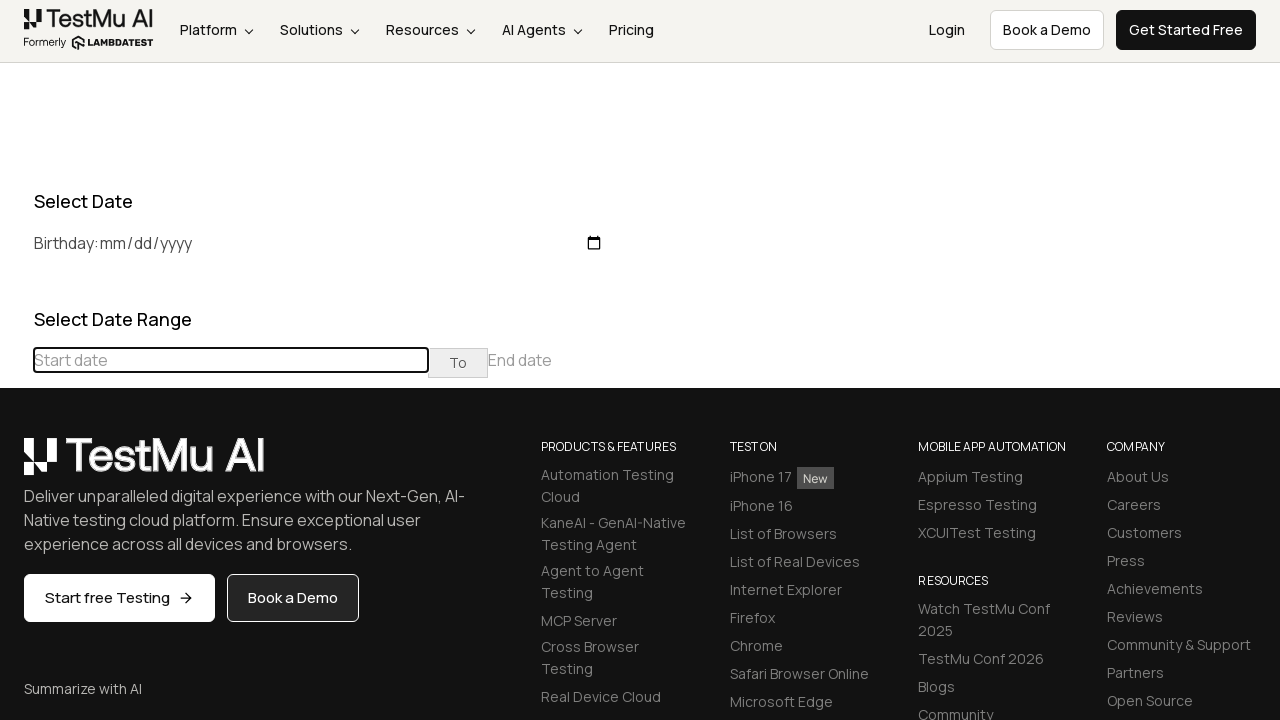

Clicked previous button to navigate backwards (iteration 27) at (16, 465) on div[class='datepicker-days'] th[class='prev']
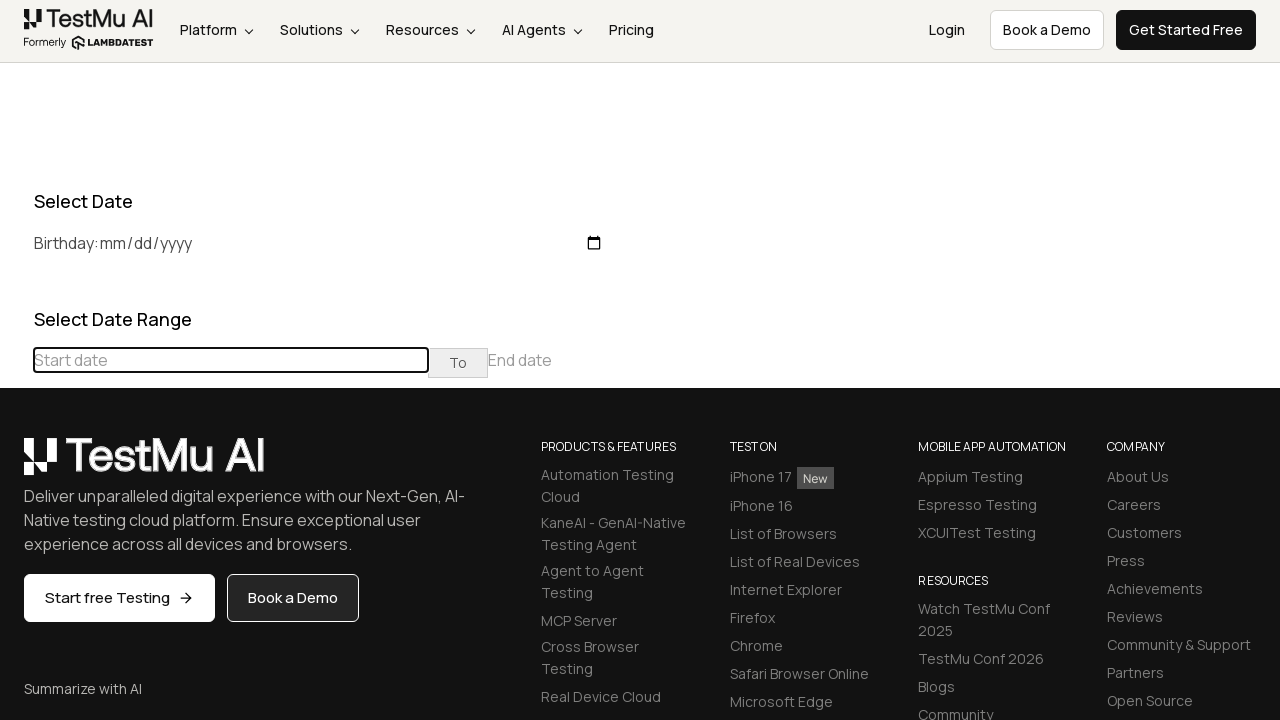

Clicked previous button to navigate backwards (iteration 28) at (16, 465) on div[class='datepicker-days'] th[class='prev']
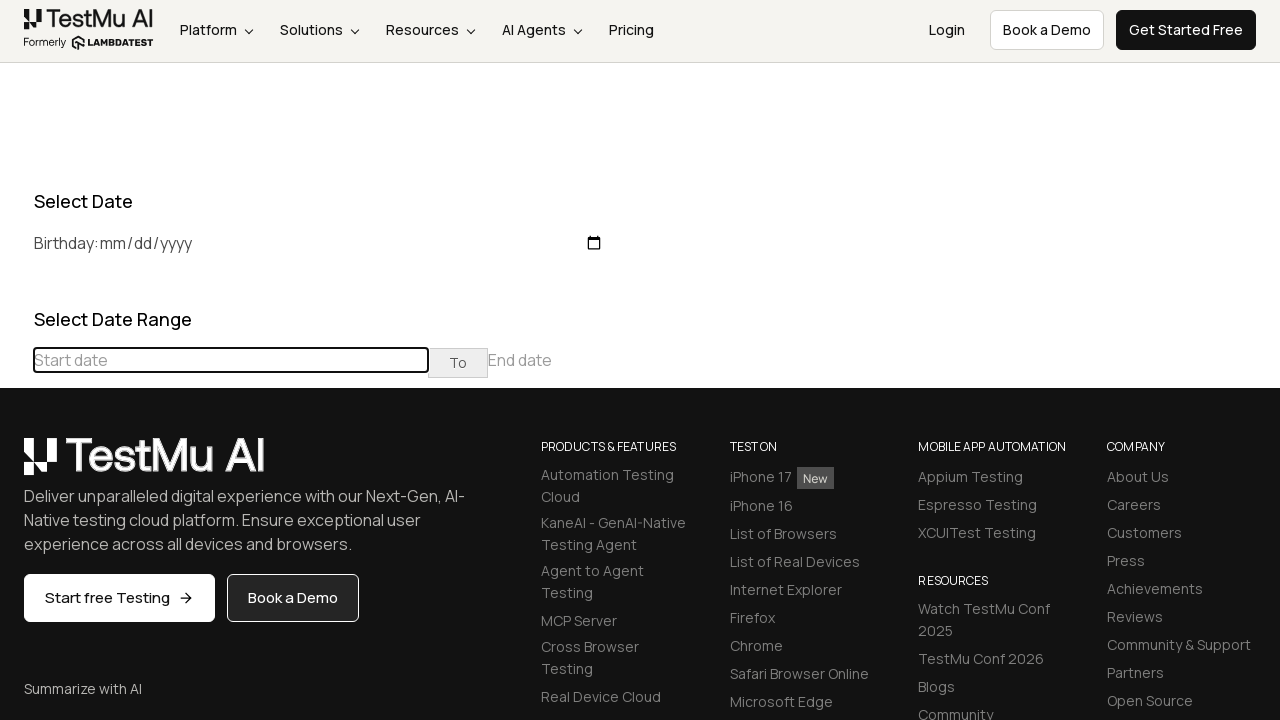

Clicked previous button to navigate backwards (iteration 29) at (16, 465) on div[class='datepicker-days'] th[class='prev']
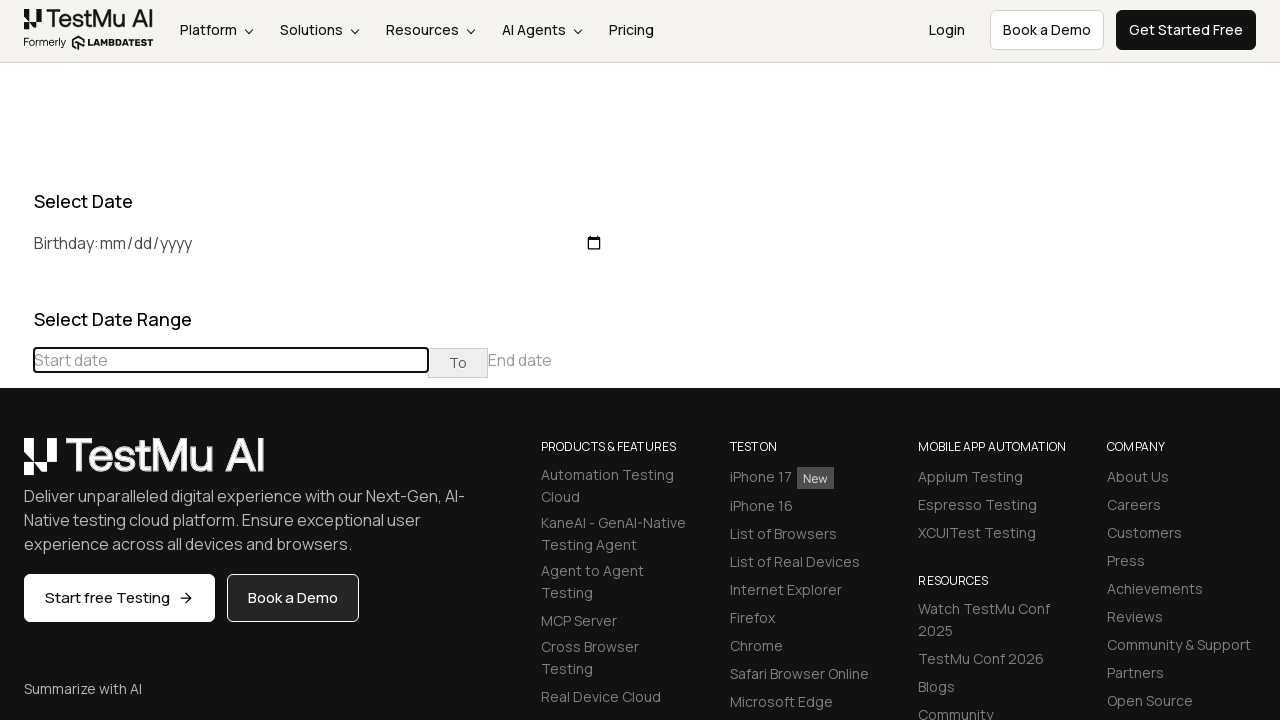

Clicked previous button to navigate backwards (iteration 30) at (16, 465) on div[class='datepicker-days'] th[class='prev']
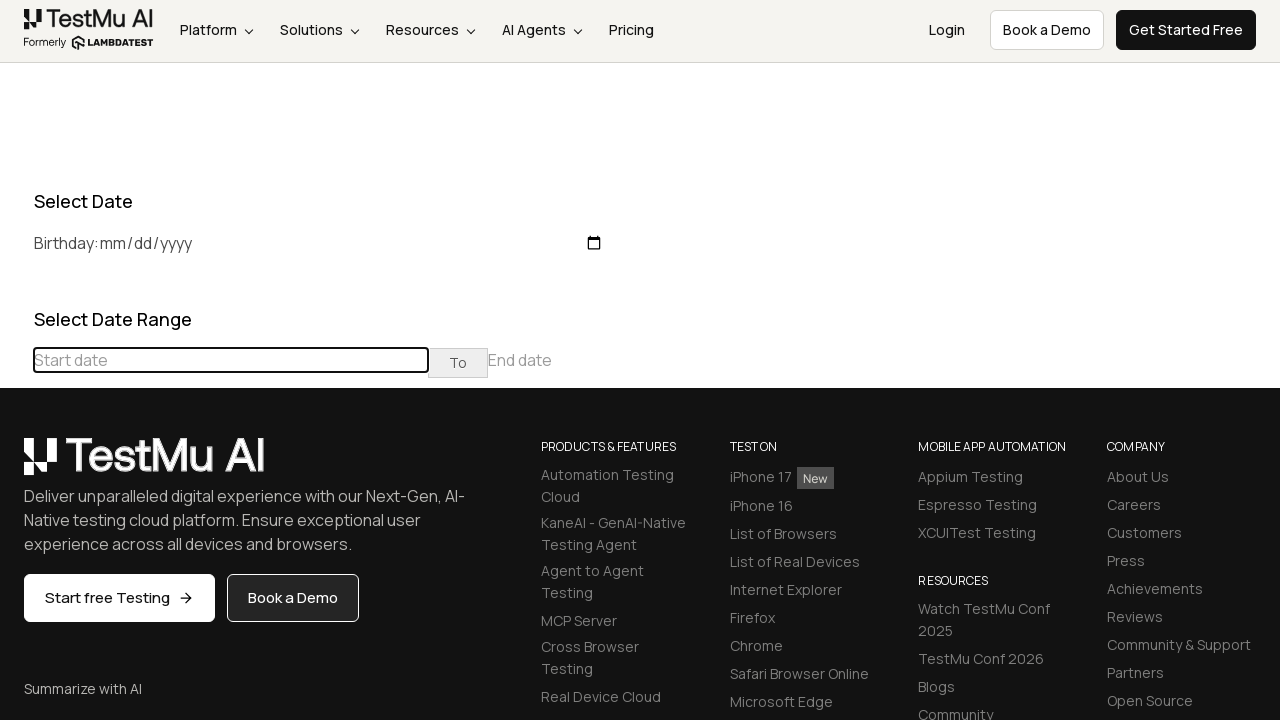

Clicked previous button to navigate backwards (iteration 31) at (16, 465) on div[class='datepicker-days'] th[class='prev']
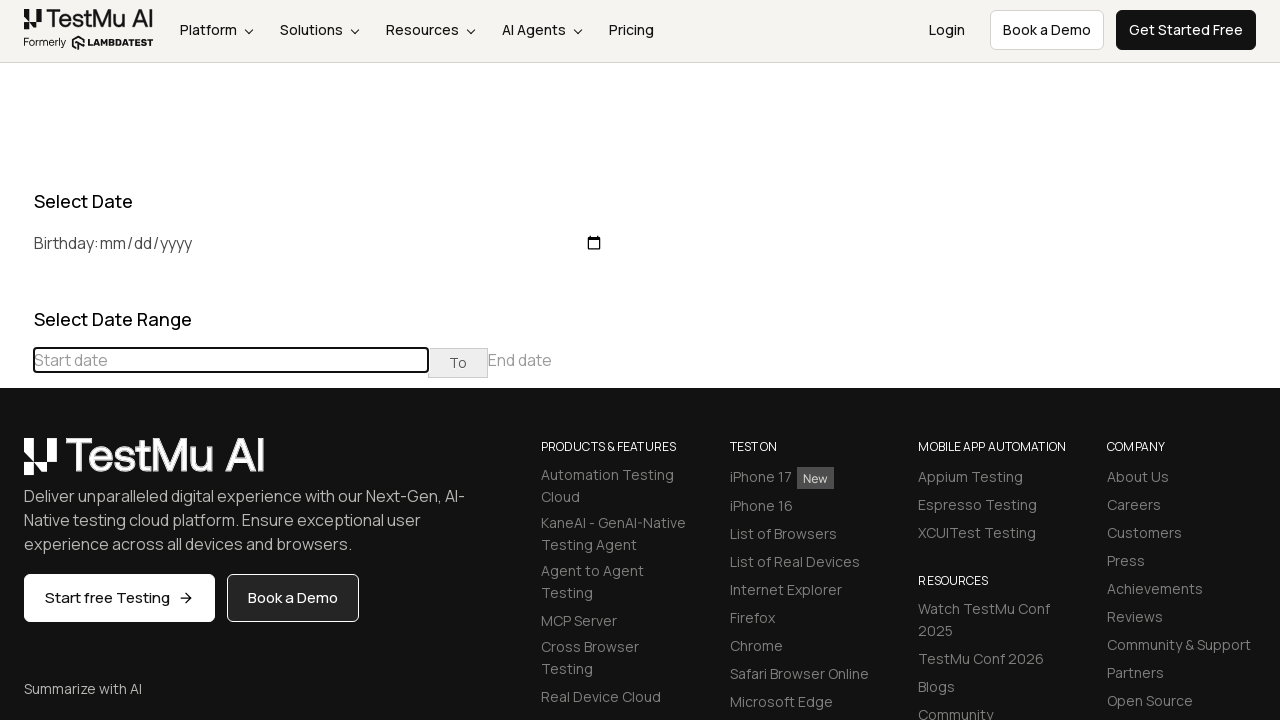

Clicked previous button to navigate backwards (iteration 32) at (16, 465) on div[class='datepicker-days'] th[class='prev']
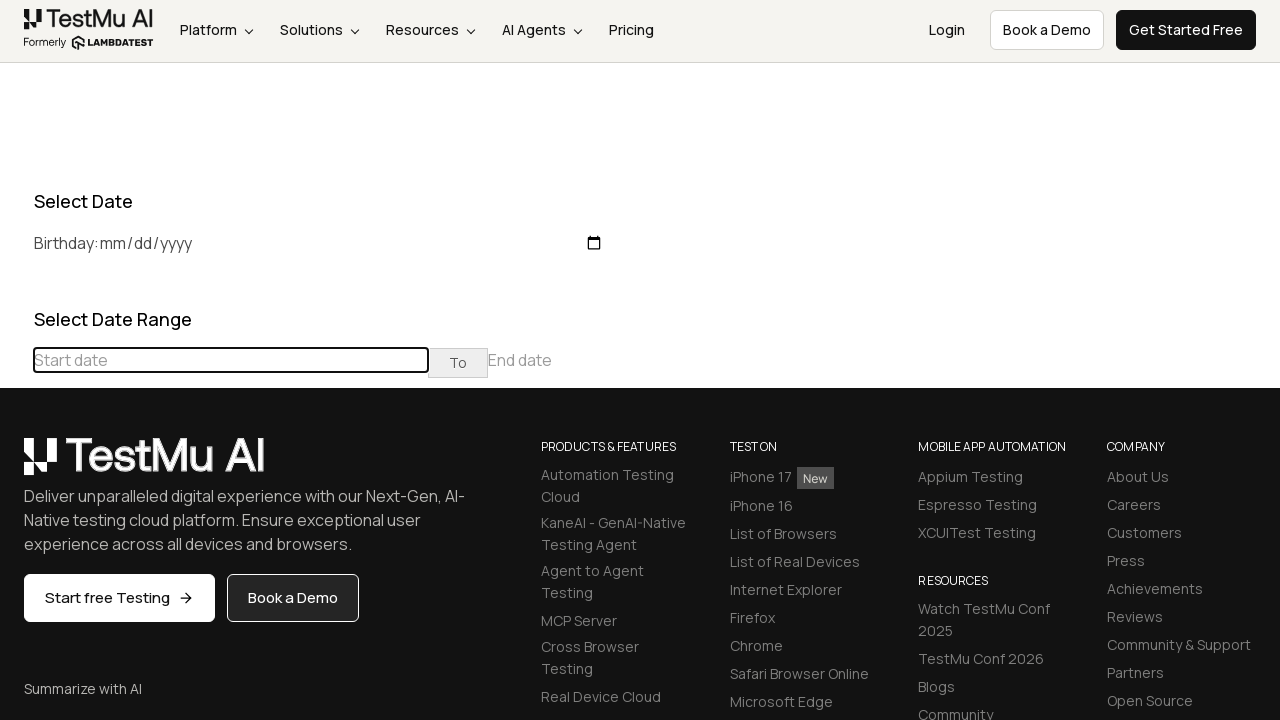

Clicked previous button to navigate backwards (iteration 33) at (16, 465) on div[class='datepicker-days'] th[class='prev']
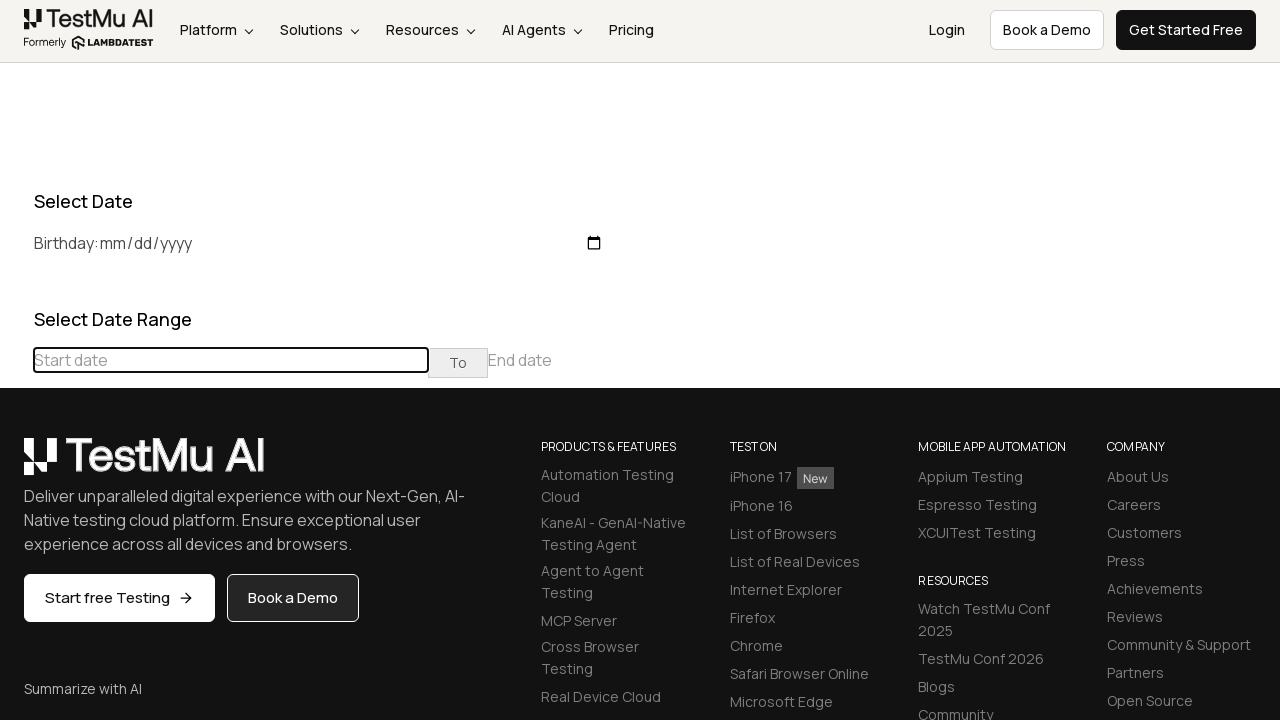

Clicked previous button to navigate backwards (iteration 34) at (16, 465) on div[class='datepicker-days'] th[class='prev']
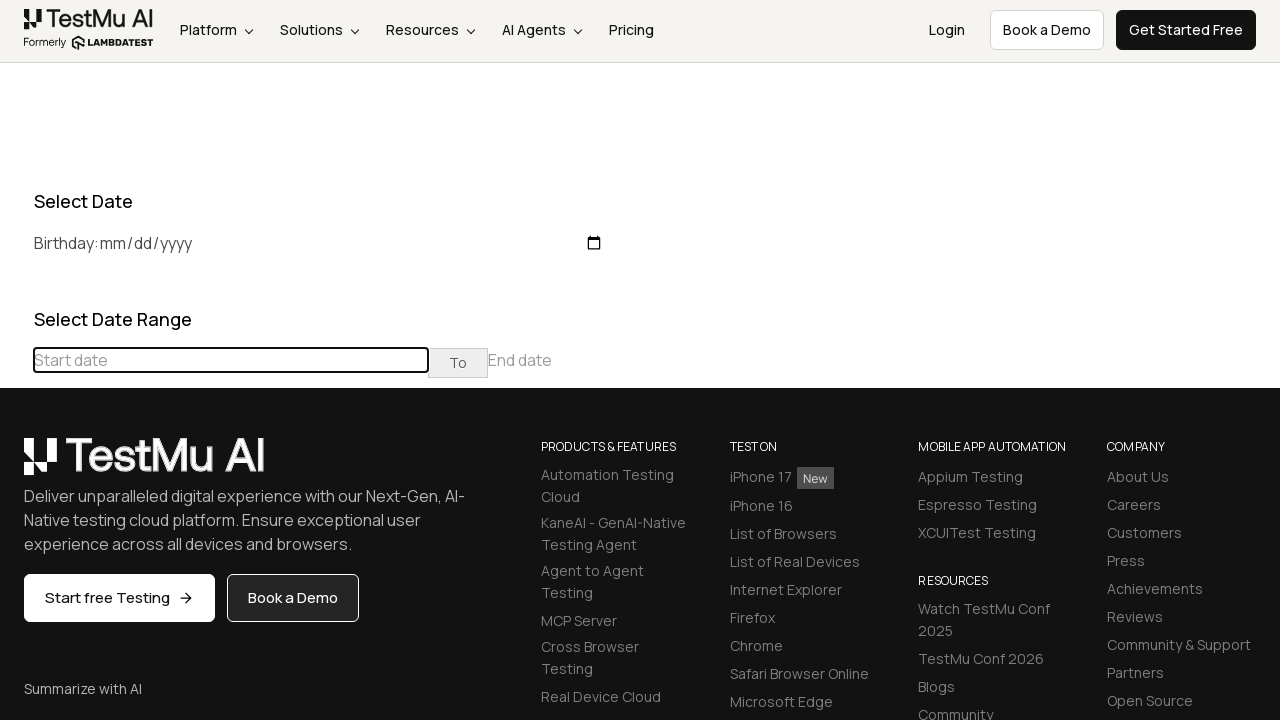

Clicked previous button to navigate backwards (iteration 35) at (16, 465) on div[class='datepicker-days'] th[class='prev']
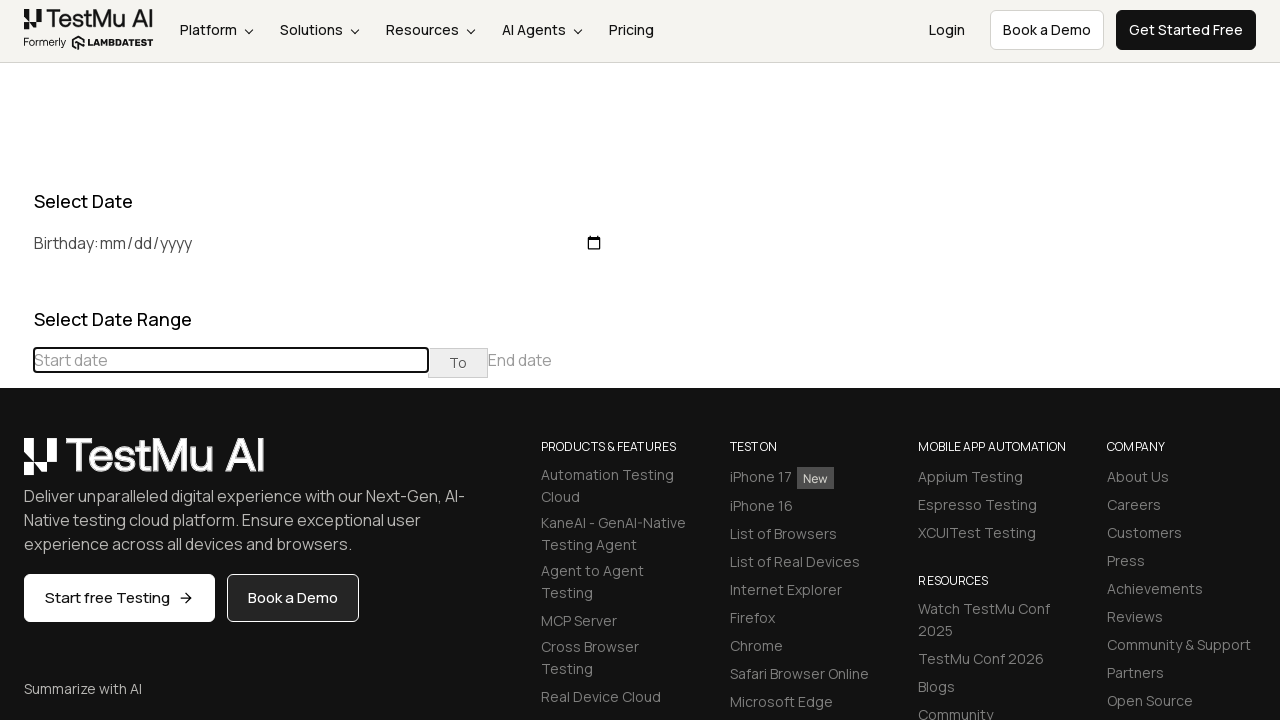

Clicked previous button to navigate backwards (iteration 36) at (16, 465) on div[class='datepicker-days'] th[class='prev']
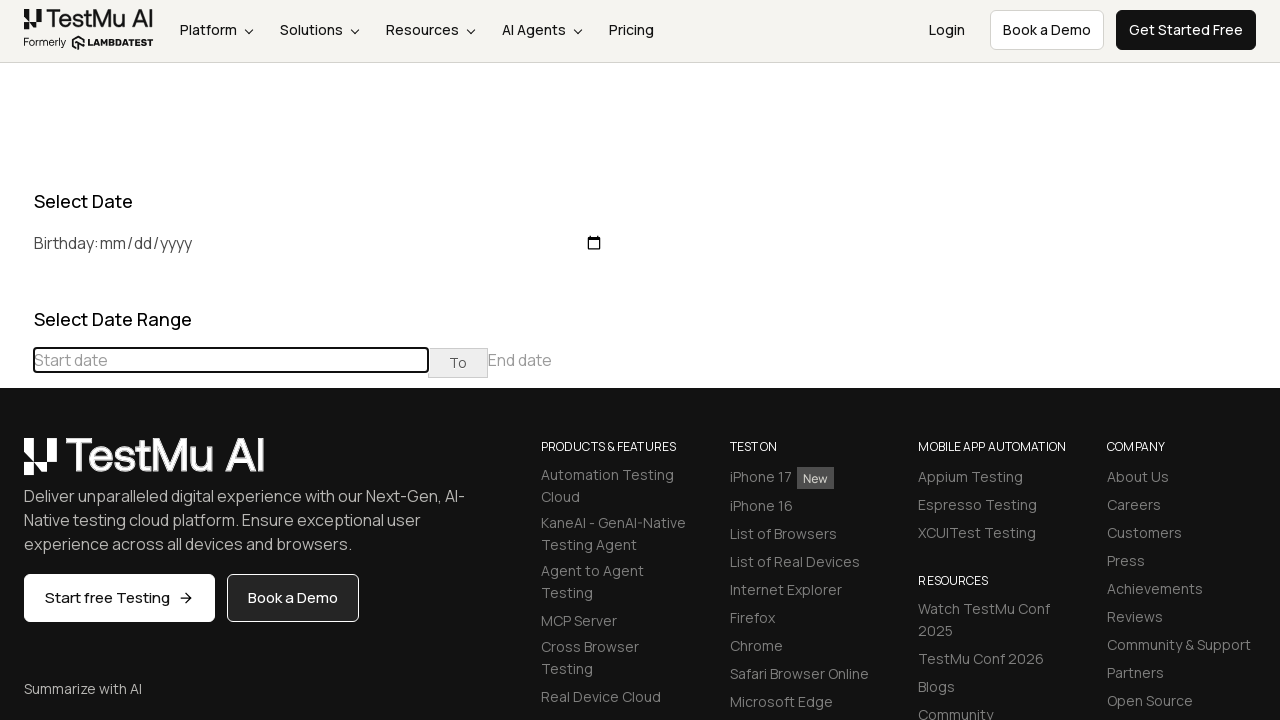

Clicked previous button to navigate backwards (iteration 37) at (16, 465) on div[class='datepicker-days'] th[class='prev']
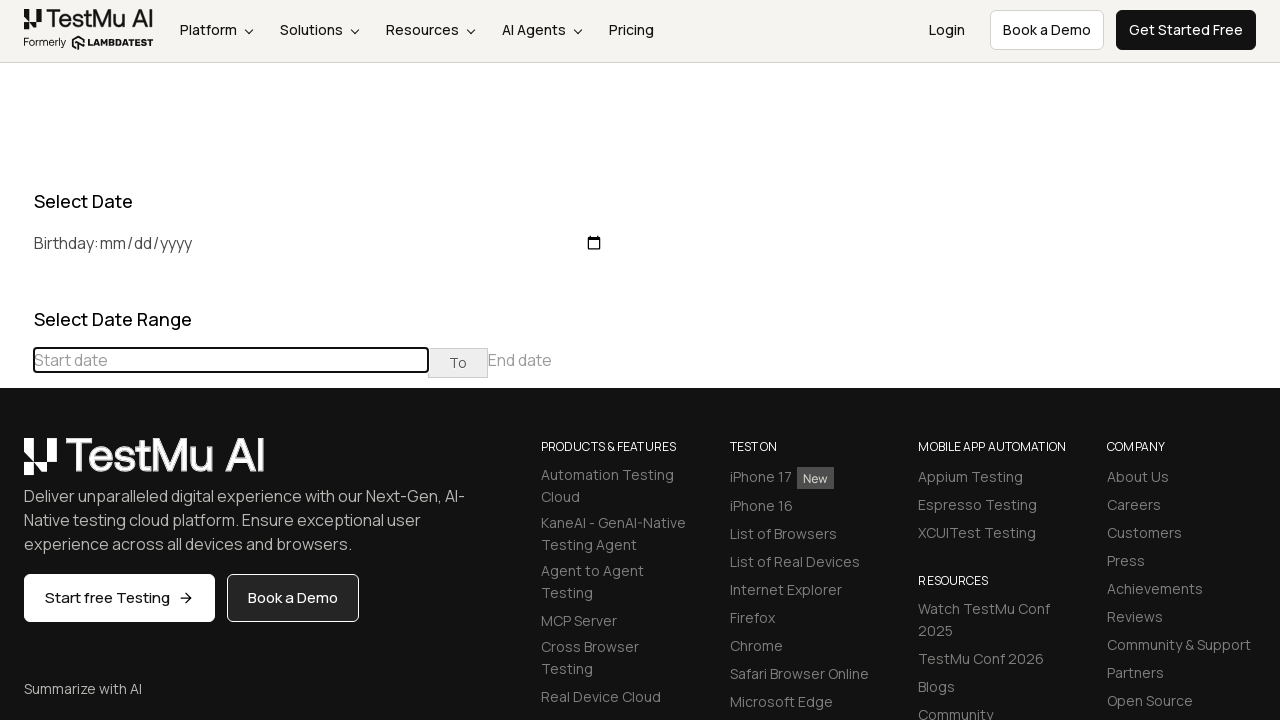

Clicked previous button to navigate backwards (iteration 38) at (16, 465) on div[class='datepicker-days'] th[class='prev']
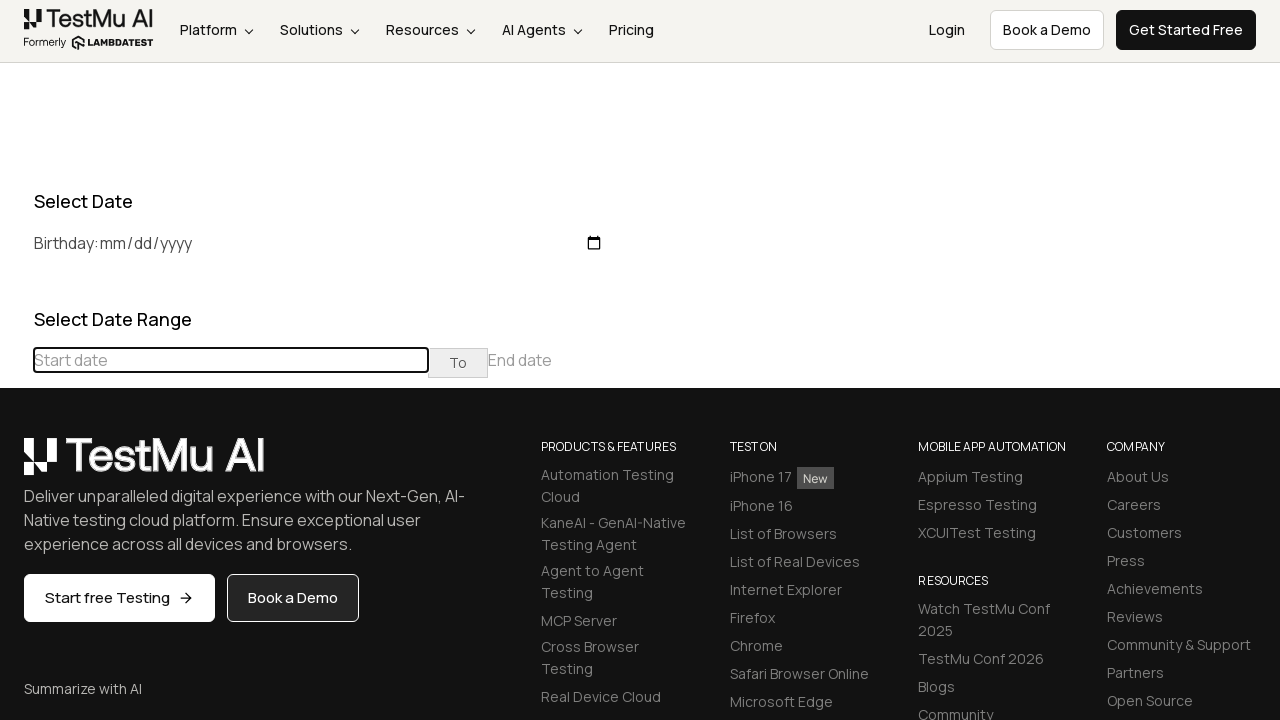

Clicked previous button to navigate backwards (iteration 39) at (16, 465) on div[class='datepicker-days'] th[class='prev']
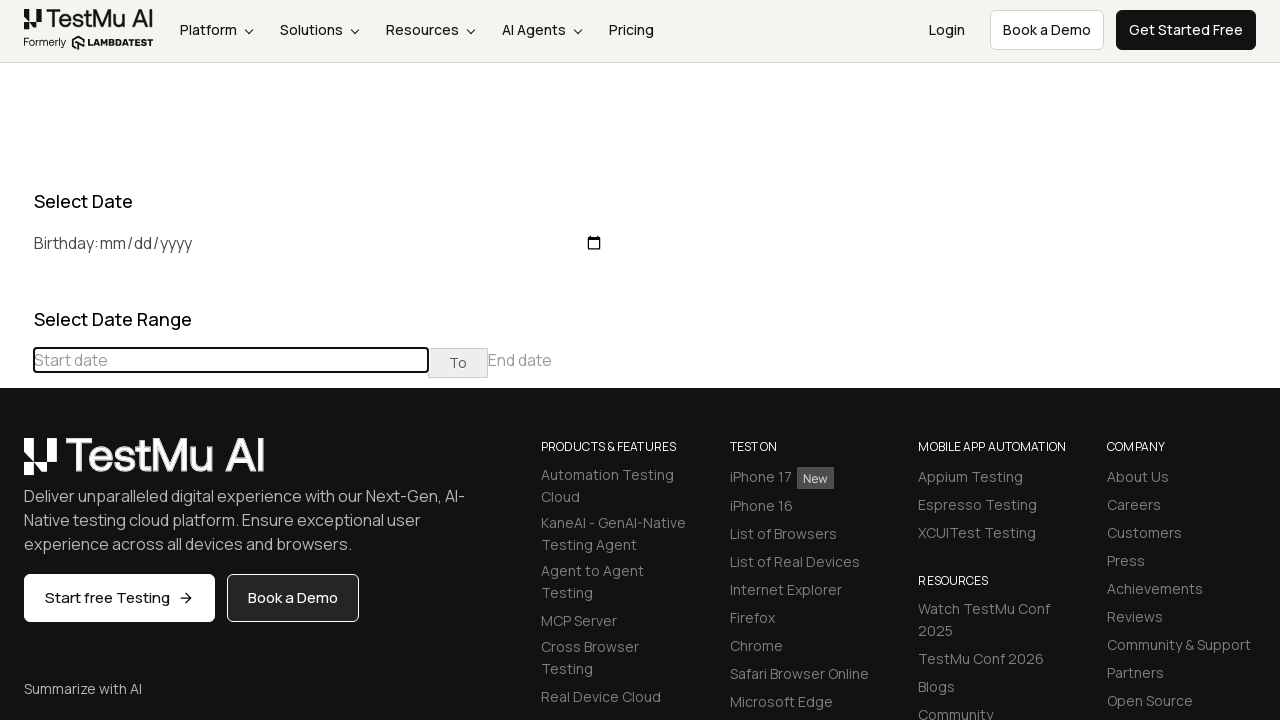

Clicked previous button to navigate backwards (iteration 40) at (16, 465) on div[class='datepicker-days'] th[class='prev']
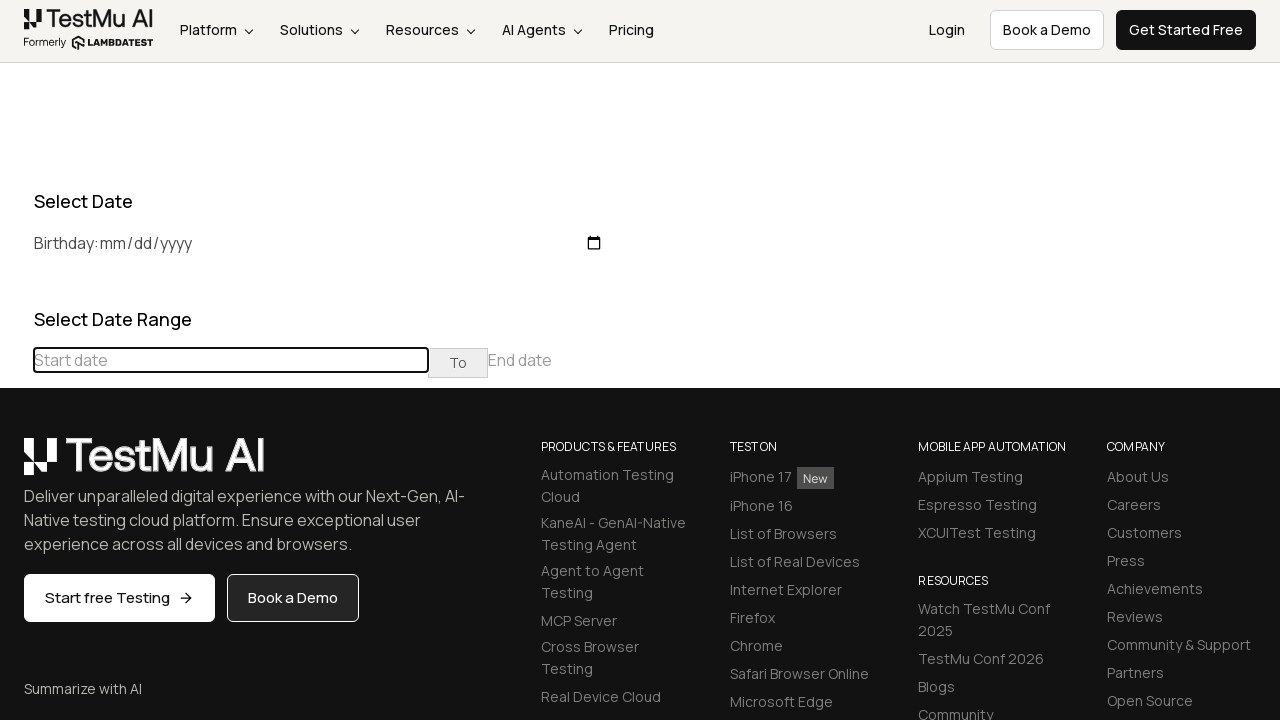

Clicked previous button to navigate backwards (iteration 41) at (16, 465) on div[class='datepicker-days'] th[class='prev']
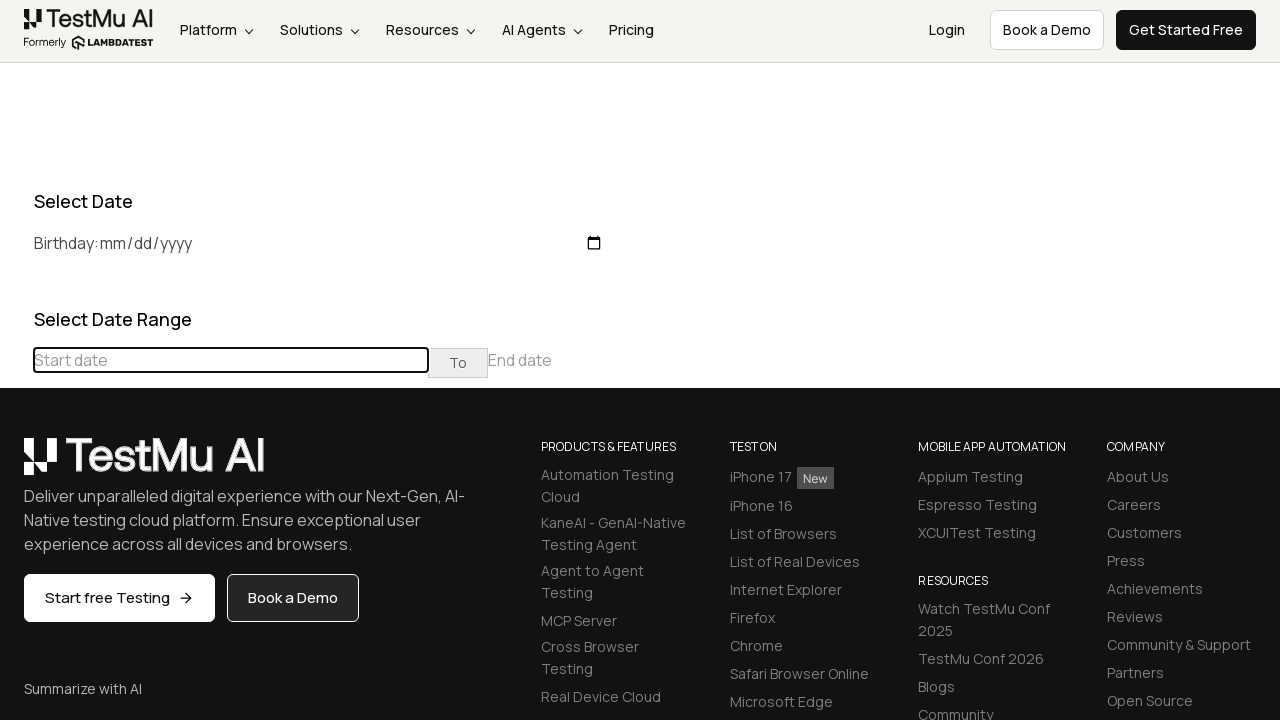

Clicked previous button to navigate backwards (iteration 42) at (16, 465) on div[class='datepicker-days'] th[class='prev']
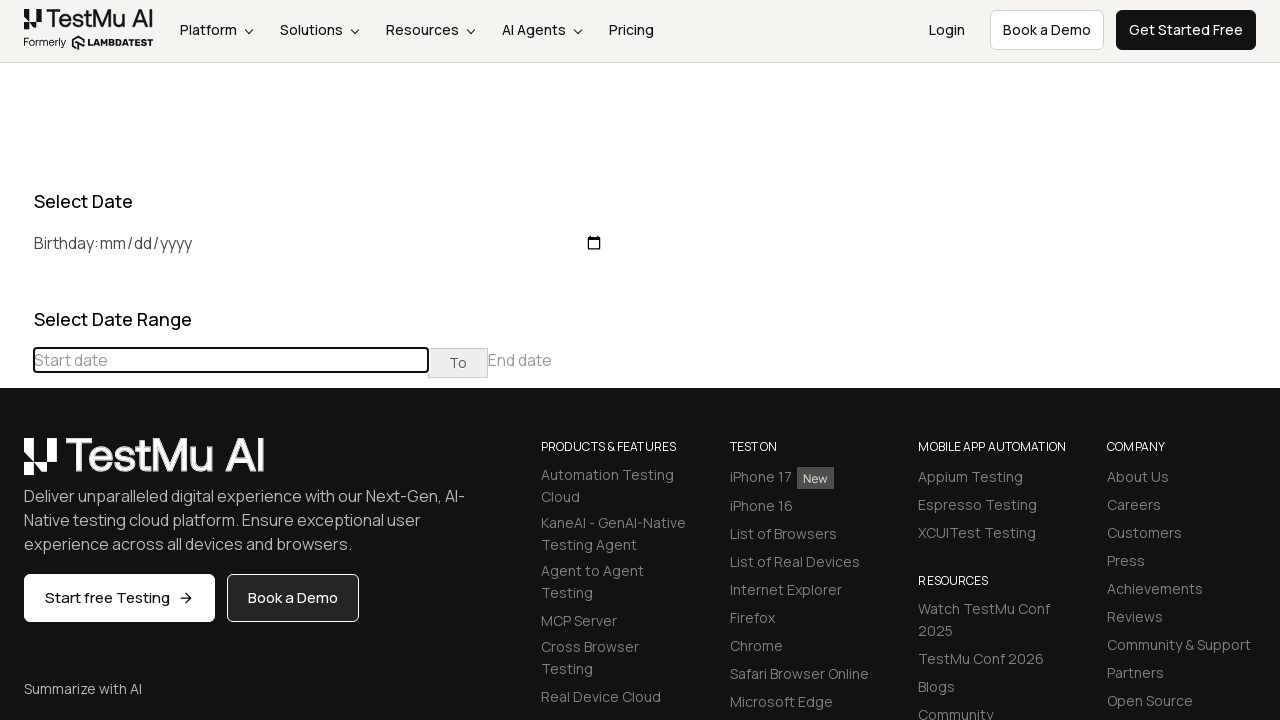

Clicked previous button to navigate backwards (iteration 43) at (16, 465) on div[class='datepicker-days'] th[class='prev']
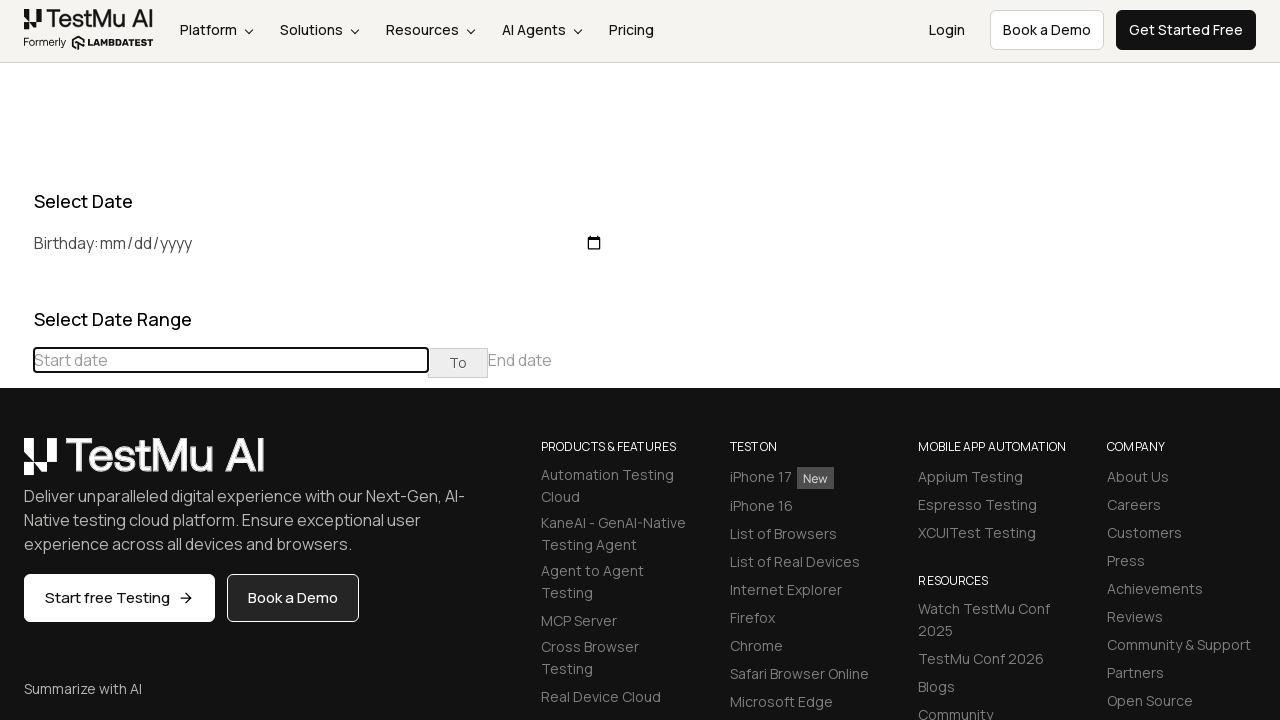

Clicked previous button to navigate backwards (iteration 44) at (16, 465) on div[class='datepicker-days'] th[class='prev']
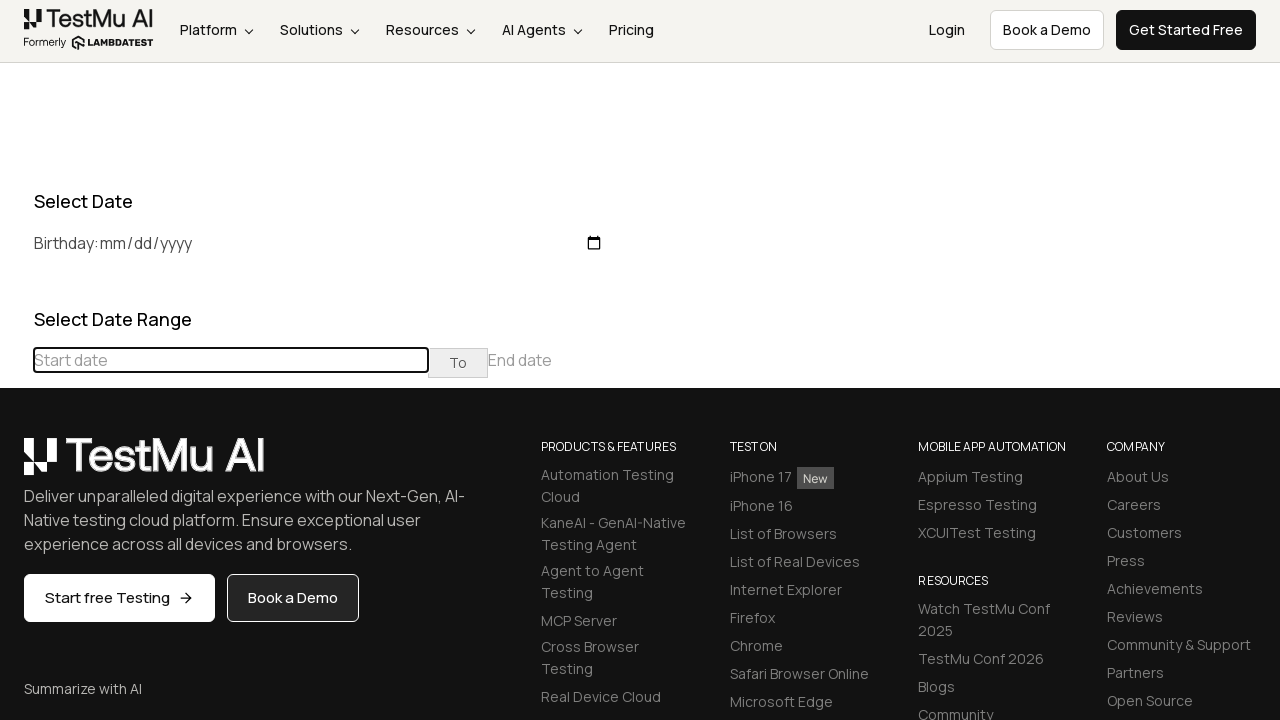

Clicked previous button to navigate backwards (iteration 45) at (16, 465) on div[class='datepicker-days'] th[class='prev']
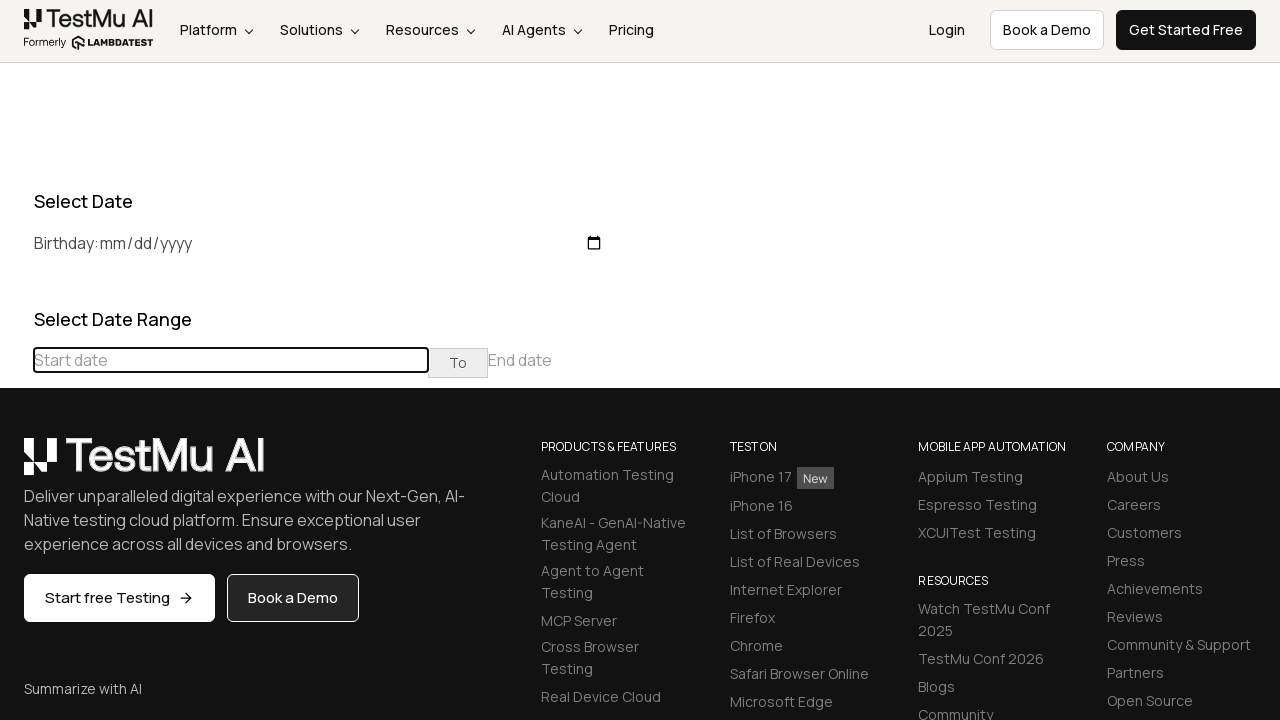

Clicked previous button to navigate backwards (iteration 46) at (16, 465) on div[class='datepicker-days'] th[class='prev']
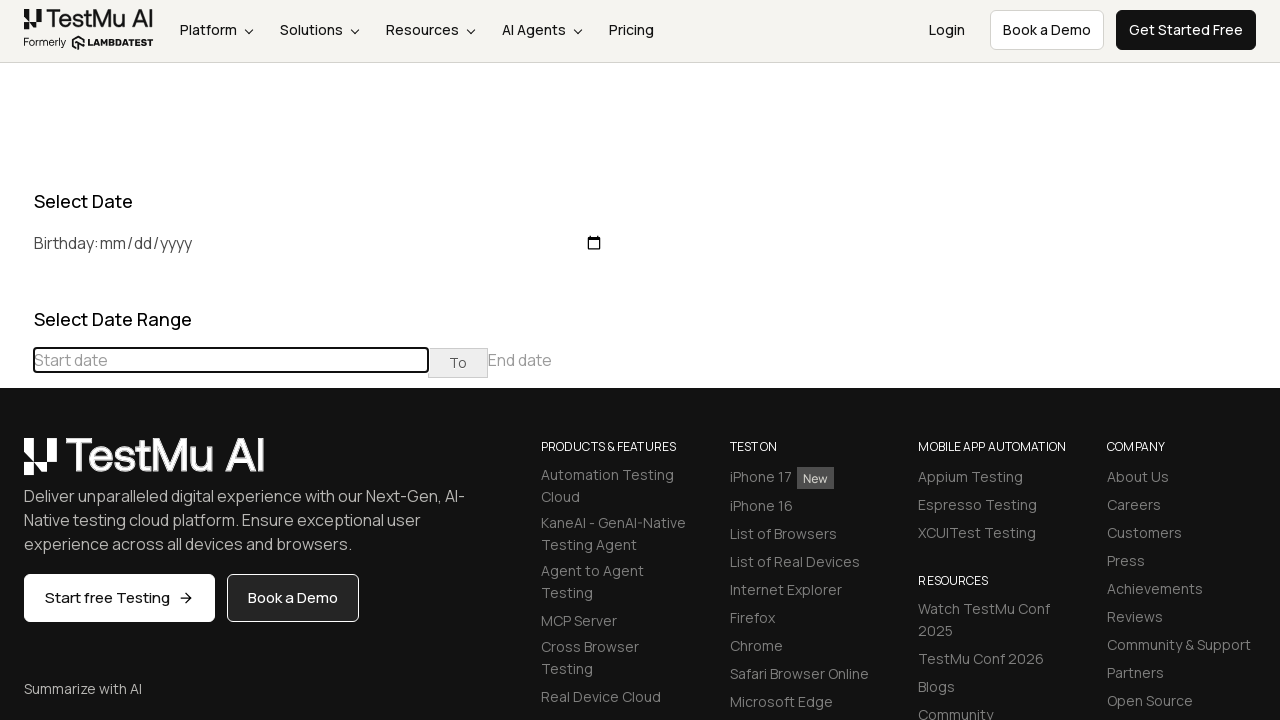

Clicked previous button to navigate backwards (iteration 47) at (16, 465) on div[class='datepicker-days'] th[class='prev']
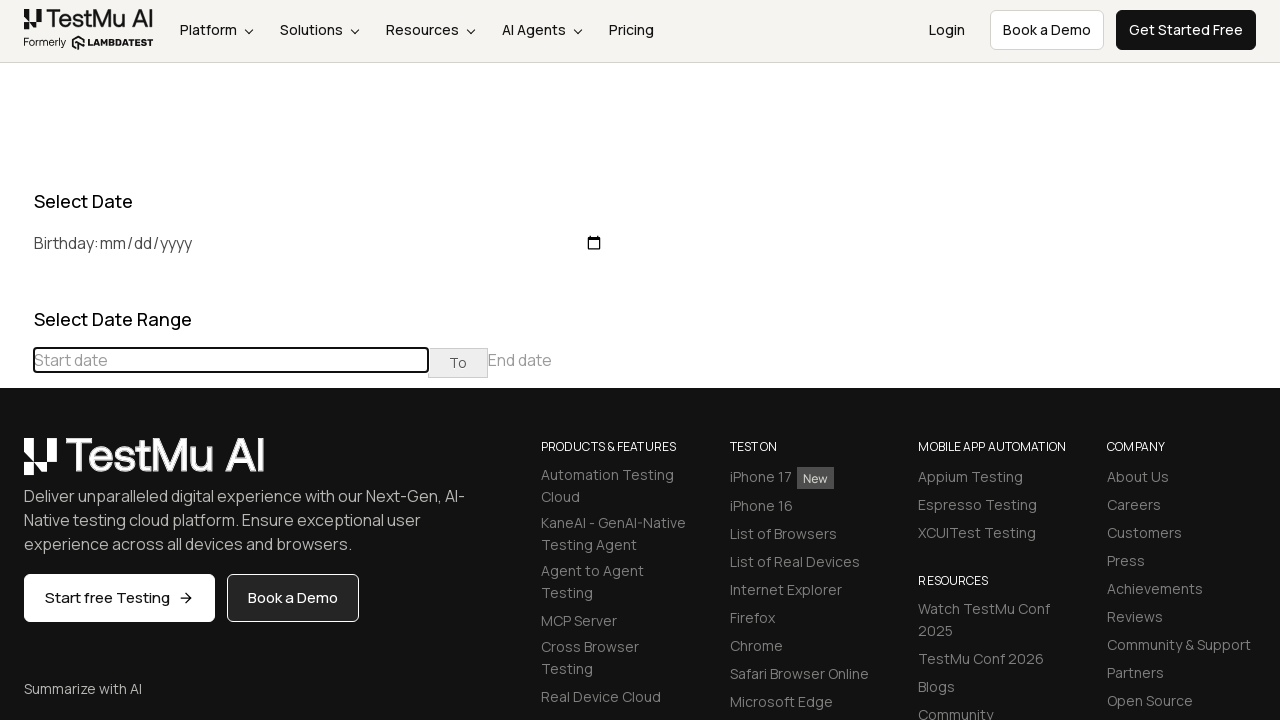

Clicked previous button to navigate backwards (iteration 48) at (16, 465) on div[class='datepicker-days'] th[class='prev']
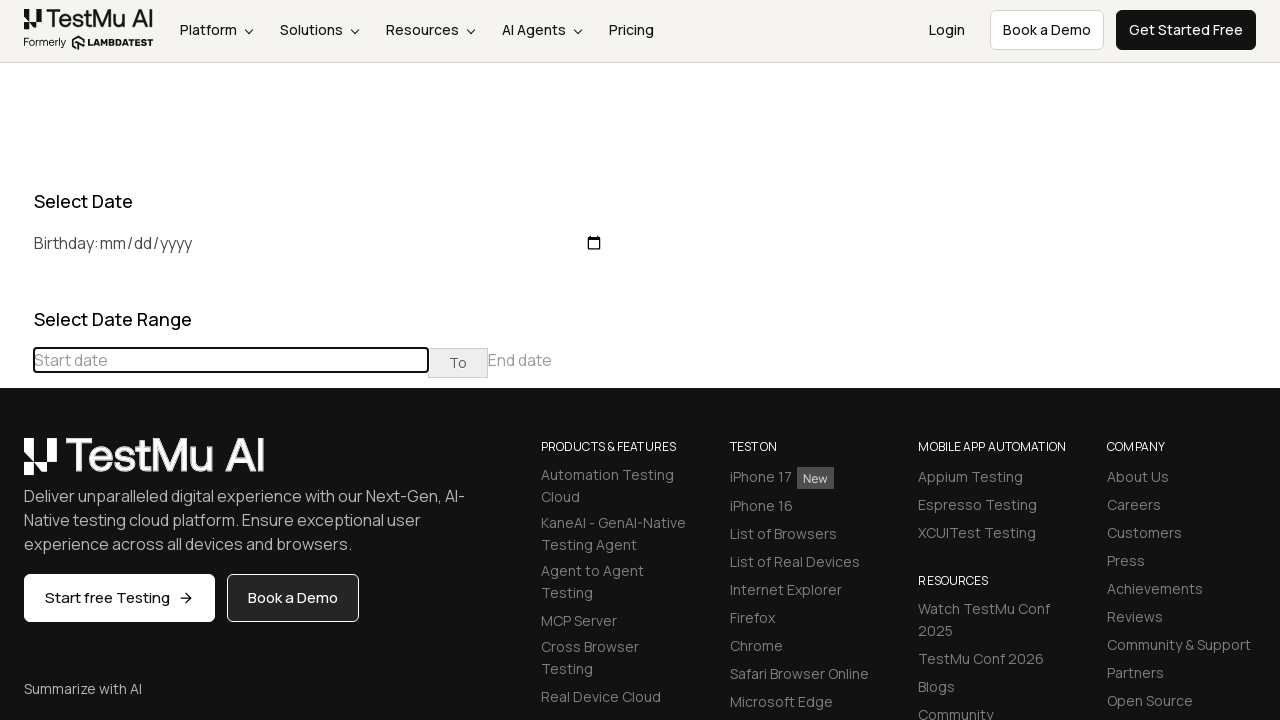

Reached target month: March 2022
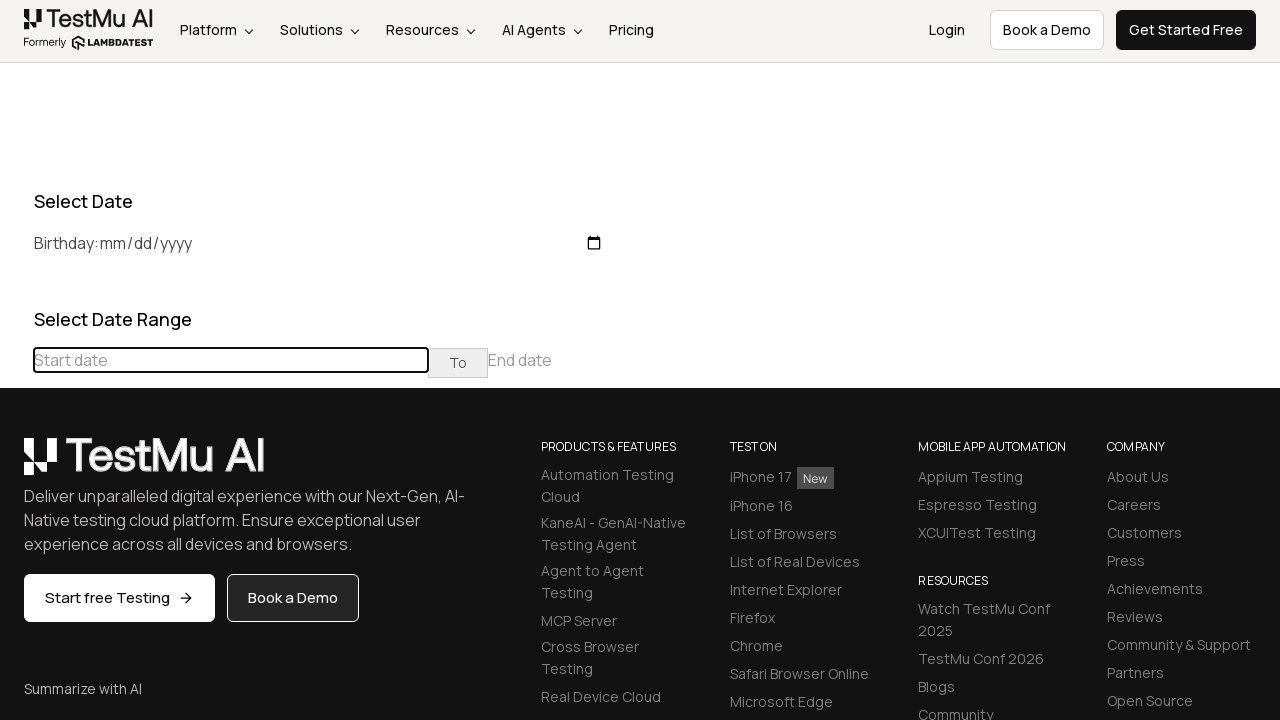

Waited for calendar to stabilize after navigation
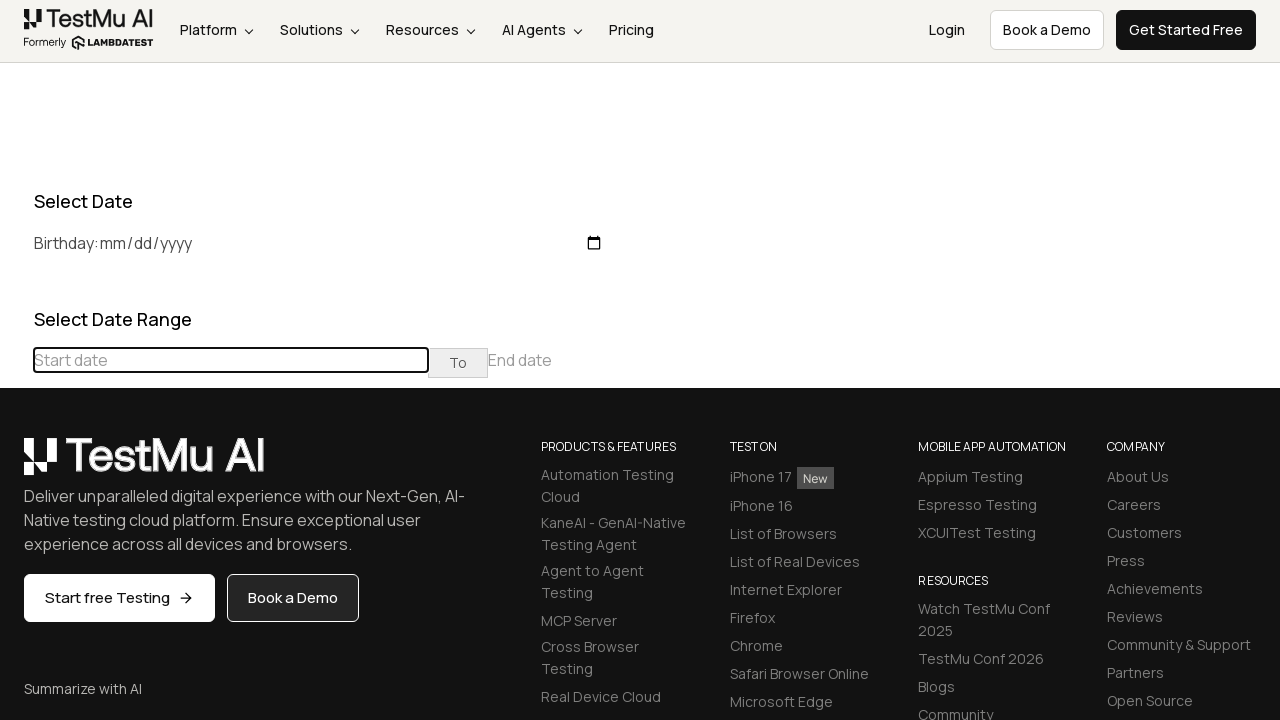

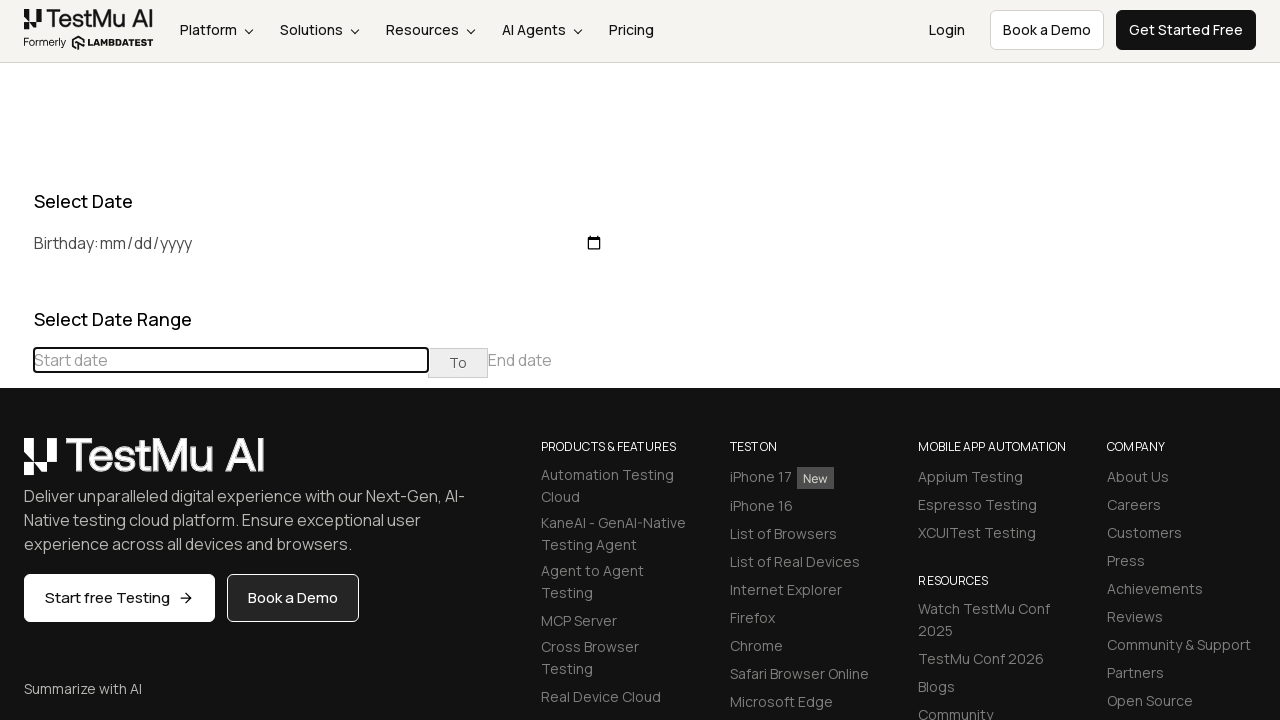